Navigates through a Japanese tennis court reservation system, selecting categories (sports facilities), purpose (hard tennis), location (Kamitakada sports facility), courts, date, and days of the week to view availability.

Starting URL: https://yoyaku.nakano-tokyo.jp/stagia/reserve/grb_init

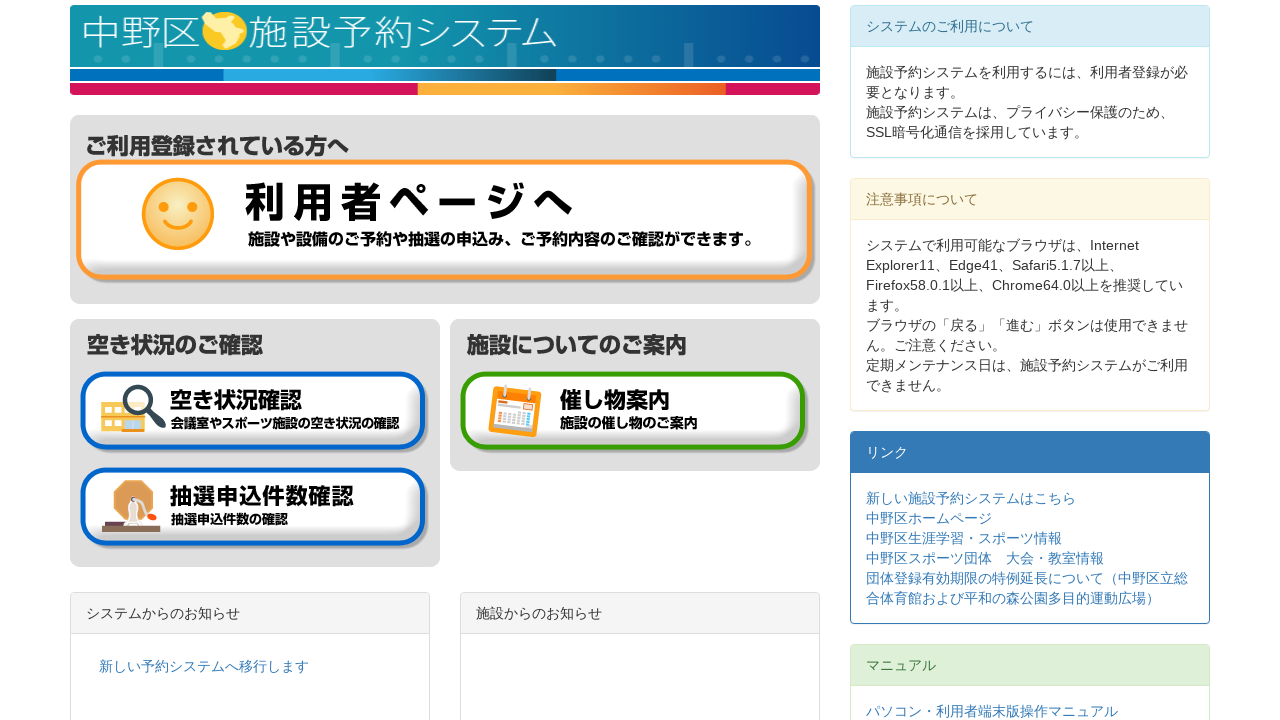

Main page loaded successfully
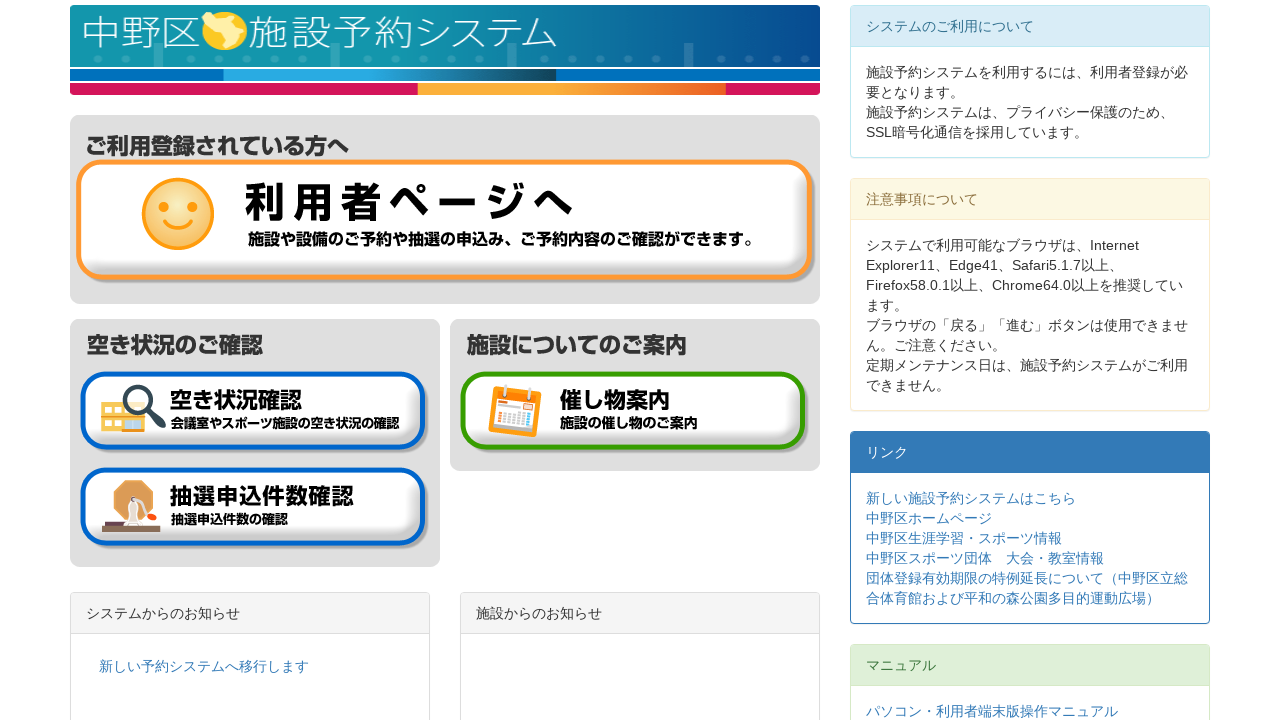

Clicked 'Check availability' button at (254, 412) on input[type='image'][src*='btn_check_status_01.gif']
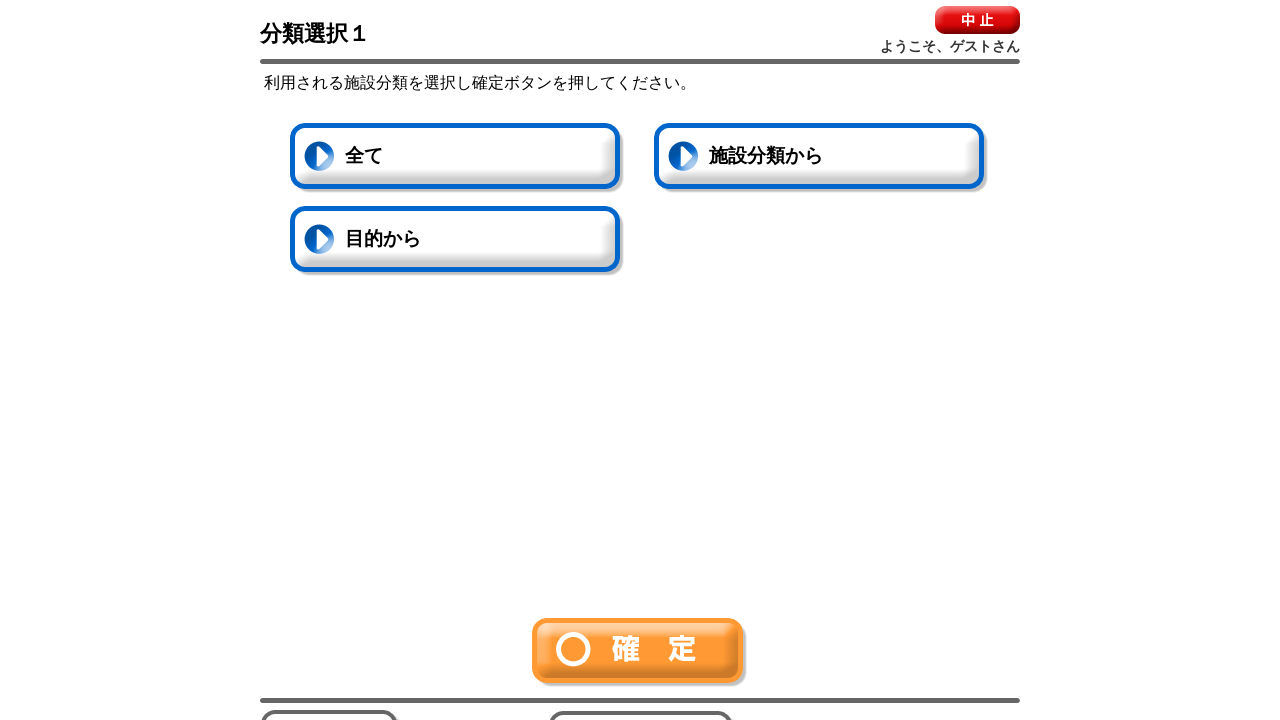

Category selection screen loaded
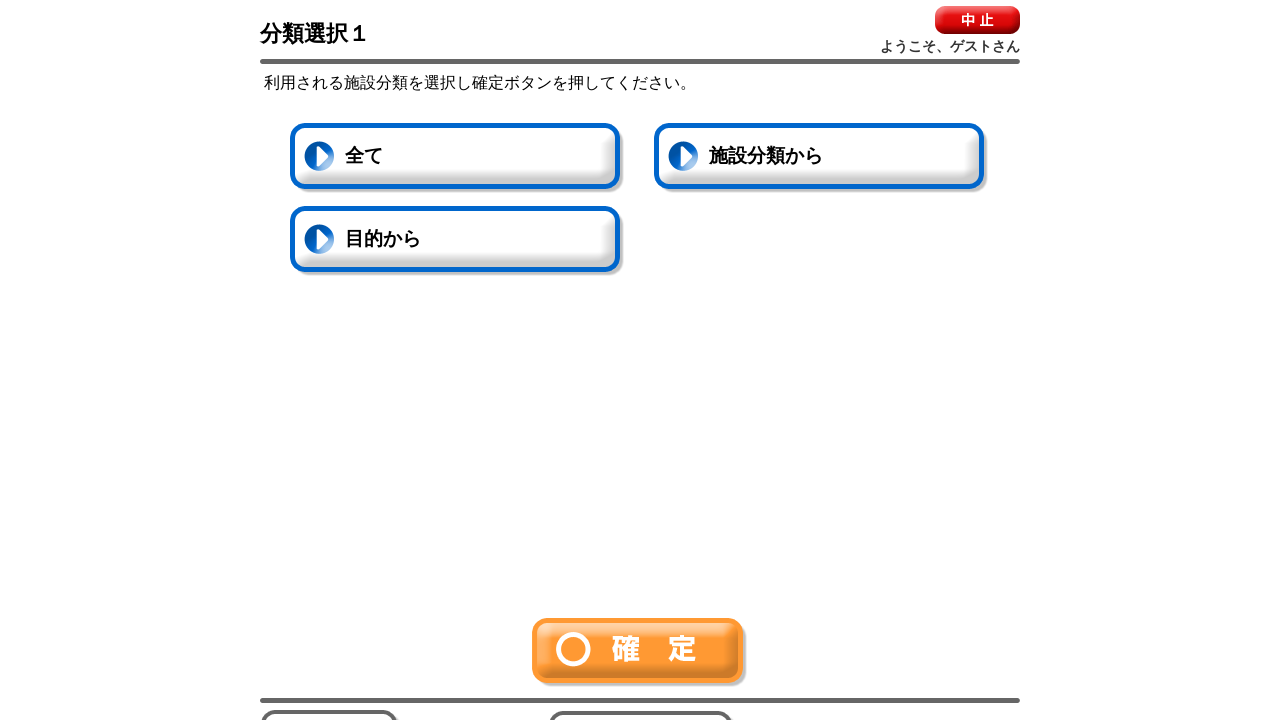

Clicked 'All' button for category selection at (457, 158) on #allChecked
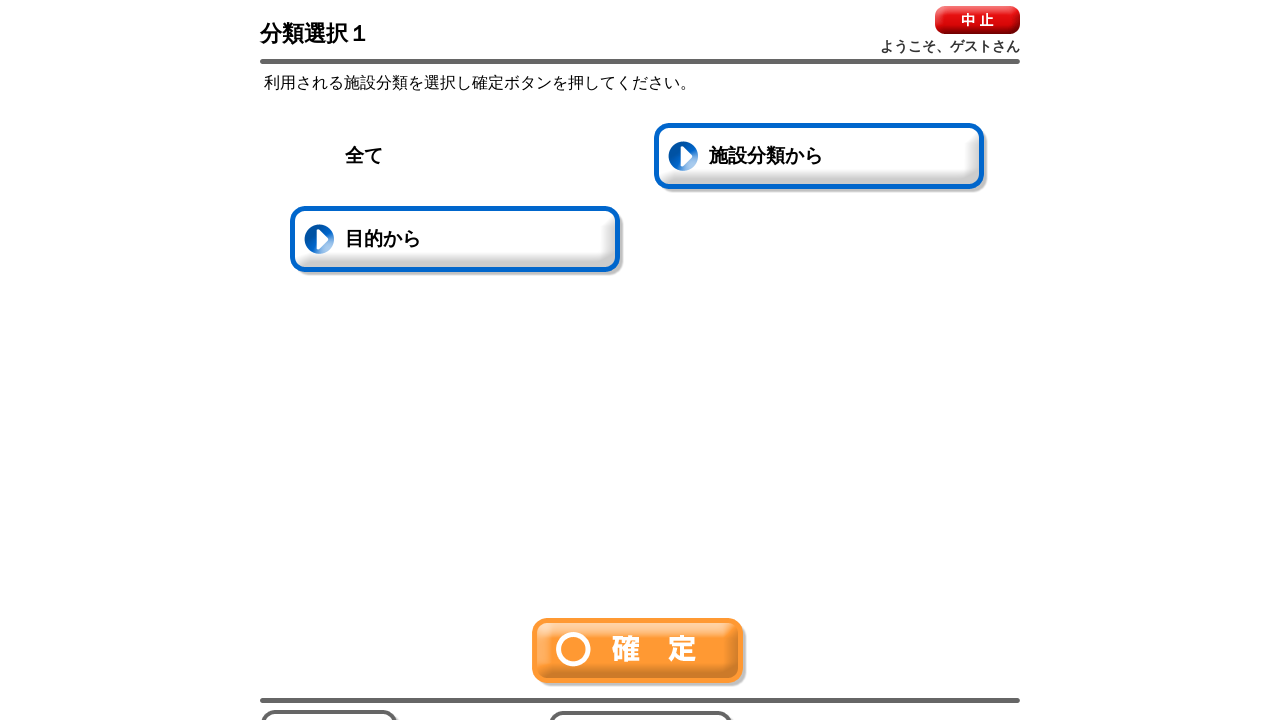

'All' category button is now active
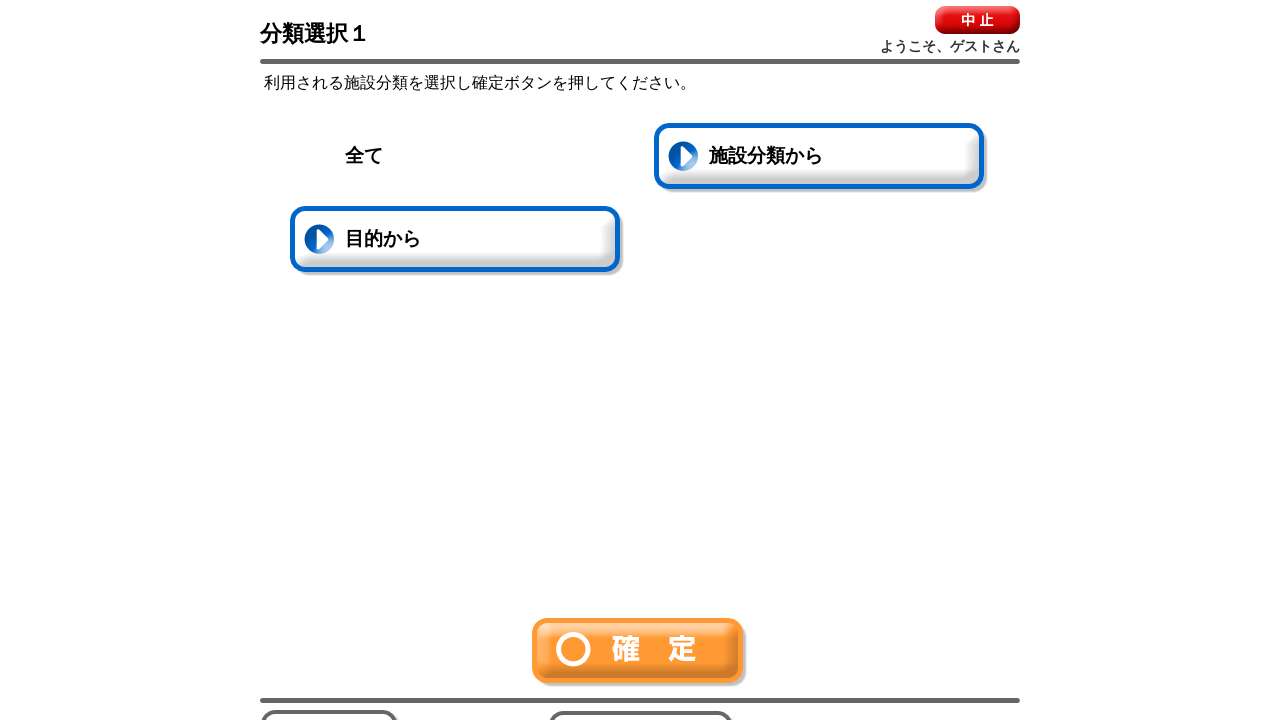

Clicked 'Confirm' button to proceed at (640, 652) on img[src*='btn-ok.gif']
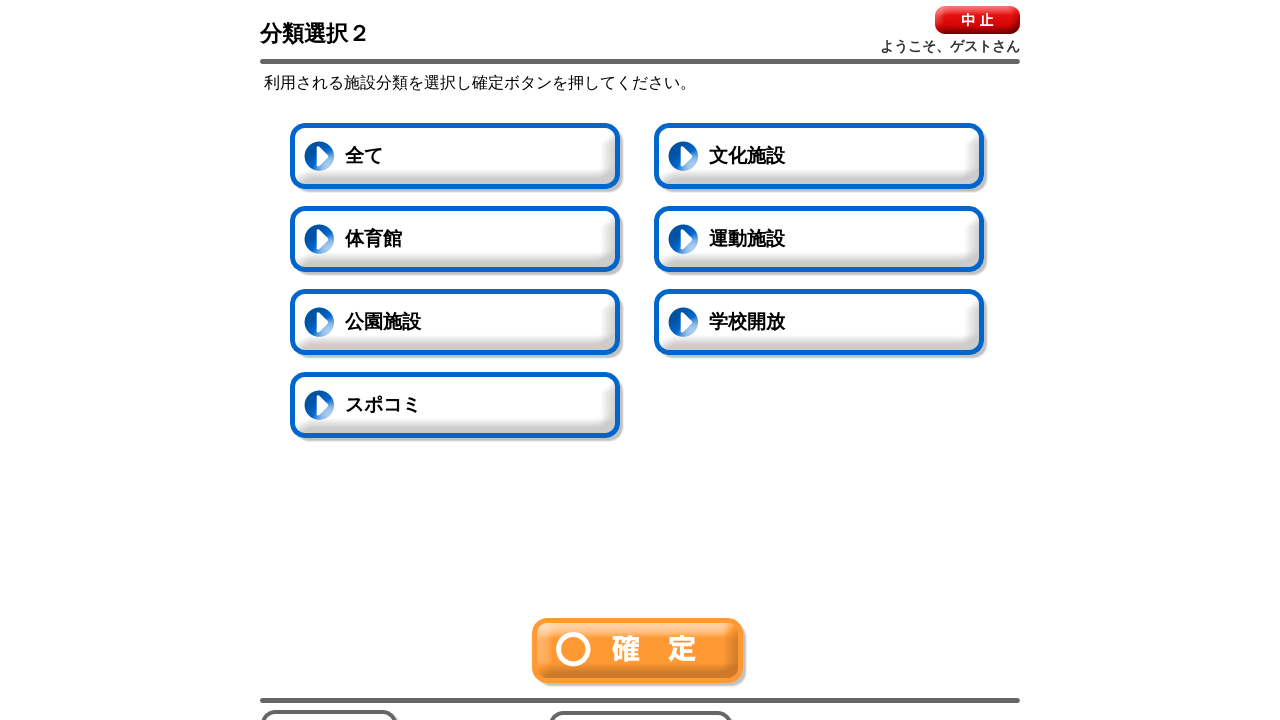

Sports facility selection screen loaded
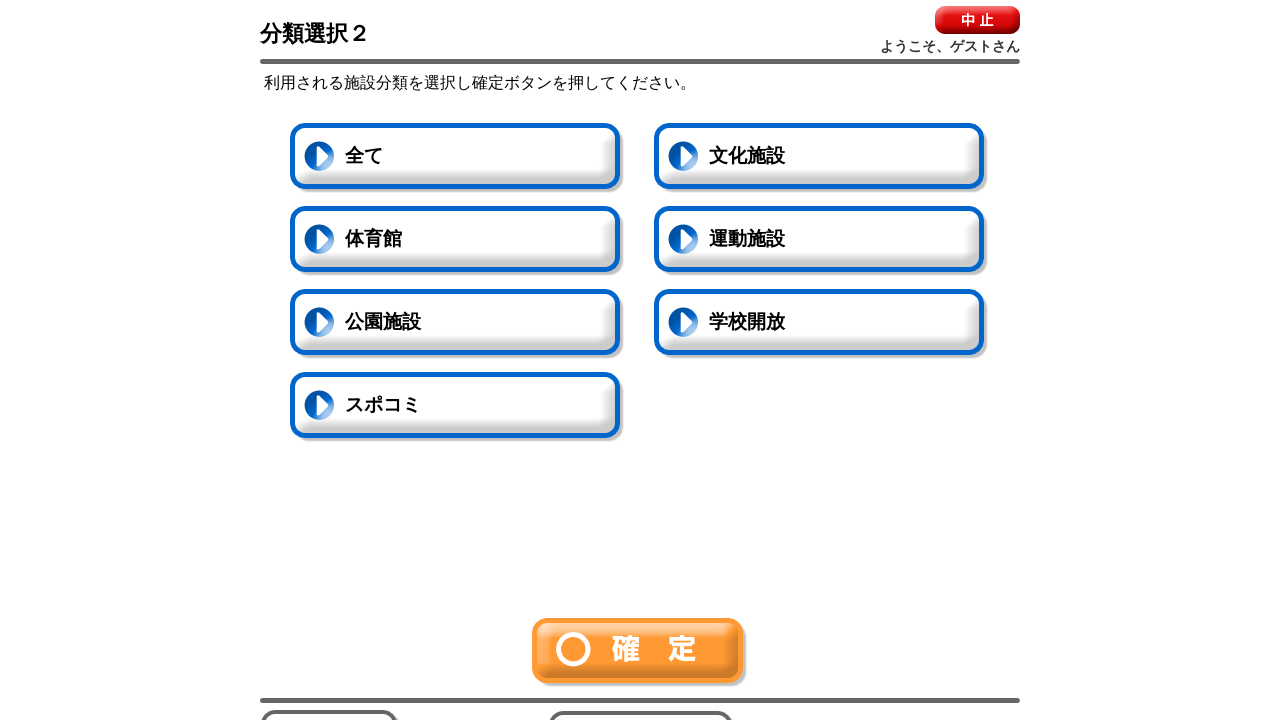

Clicked 'Sports facilities' button at (821, 241) on #button2
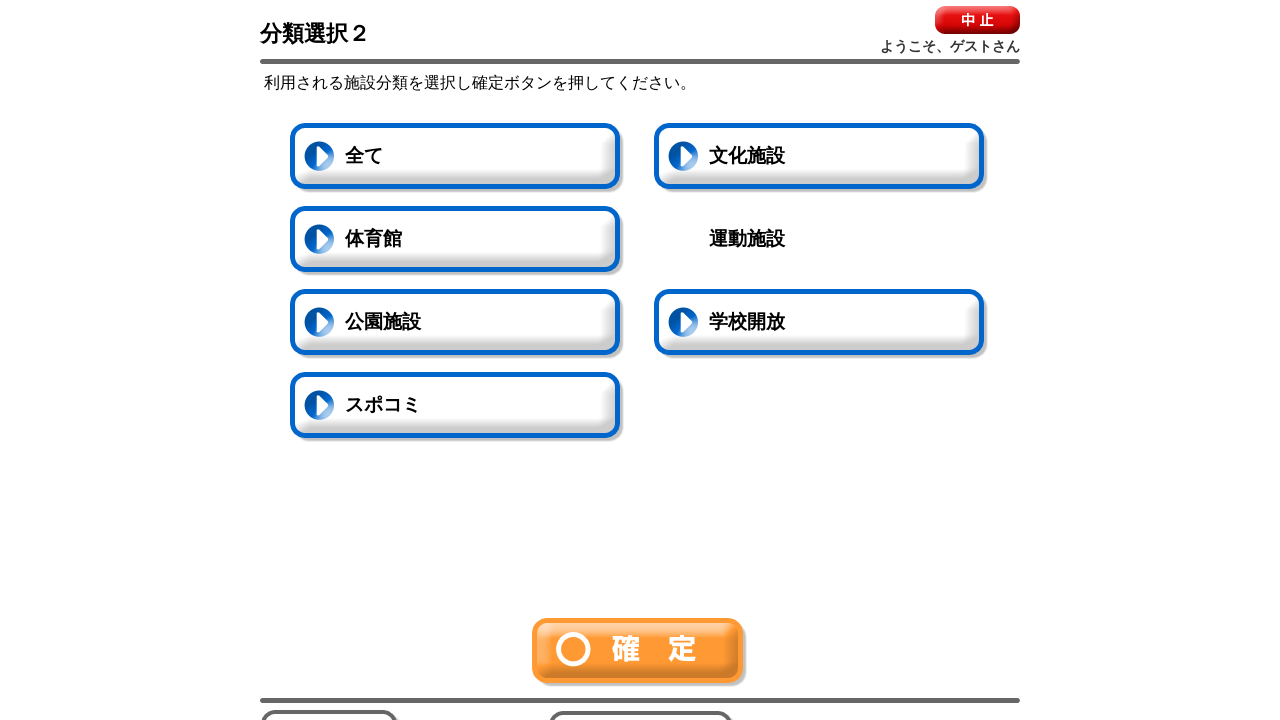

'Sports facilities' button is now active
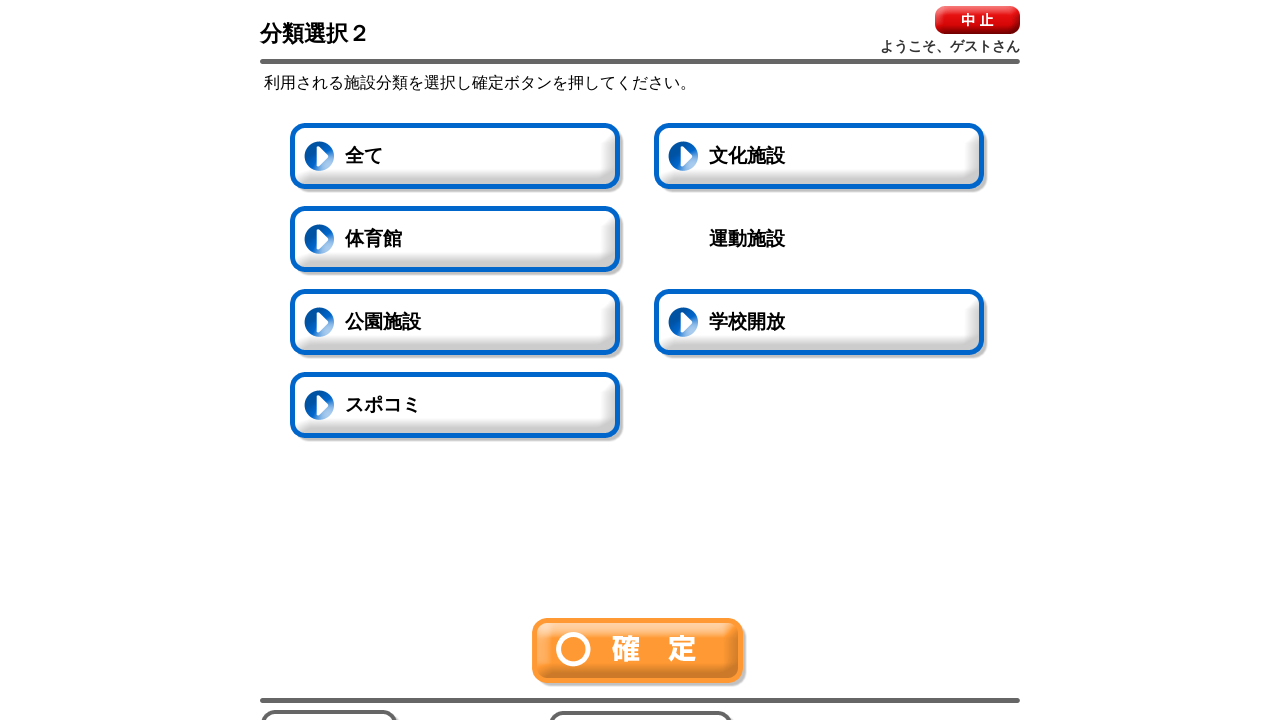

Clicked 'Confirm' button to proceed at (640, 652) on img[src*='btn-ok.gif']
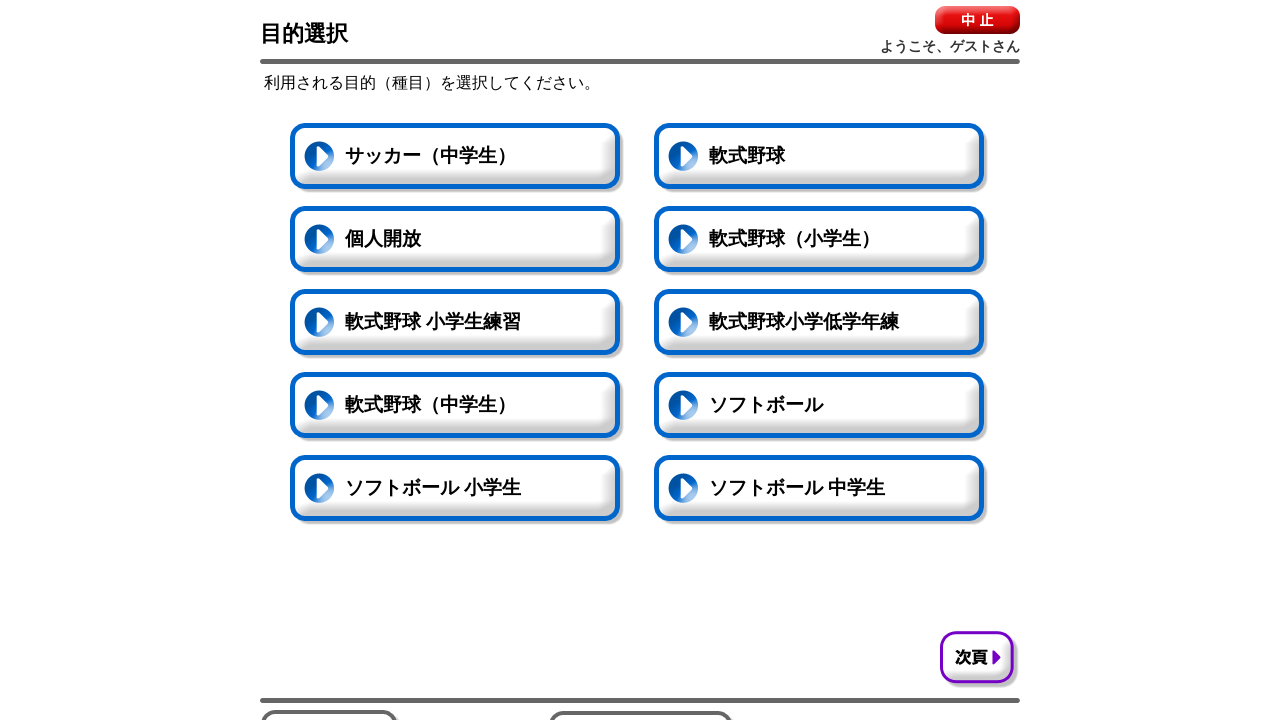

Next page button is now available
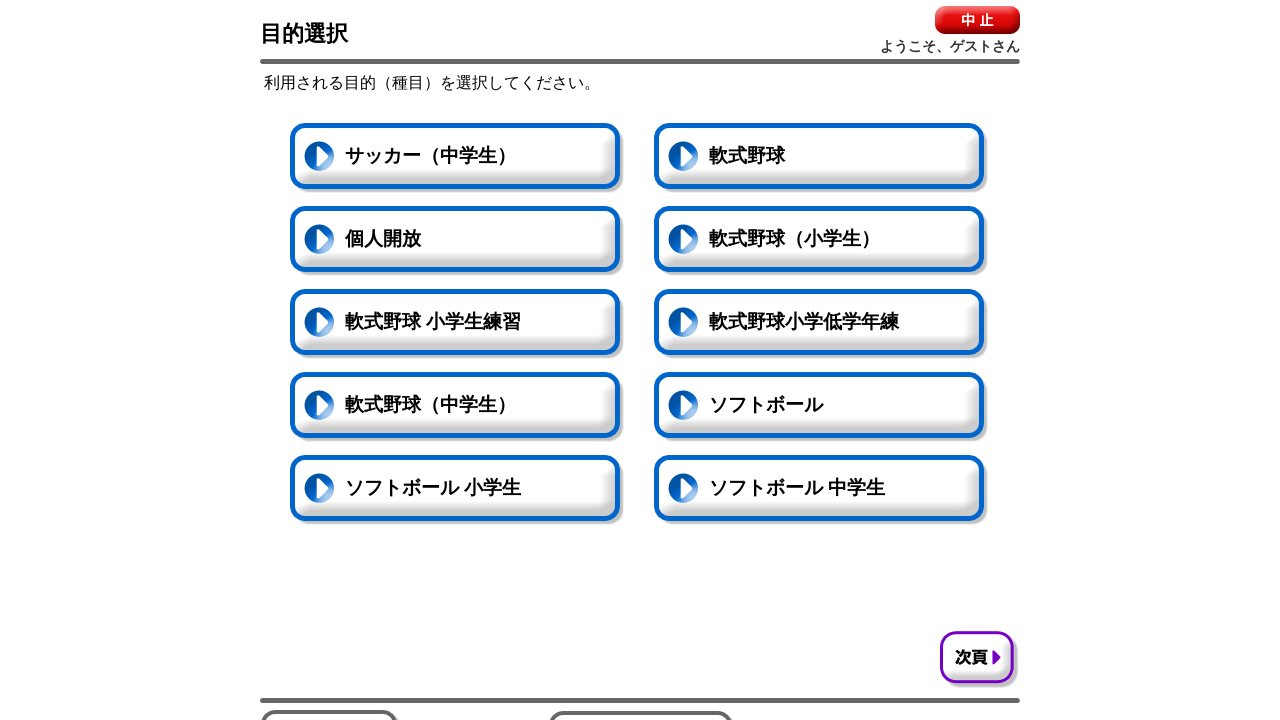

Clicked 'Next page' button to navigate at (980, 660) on #nextButton
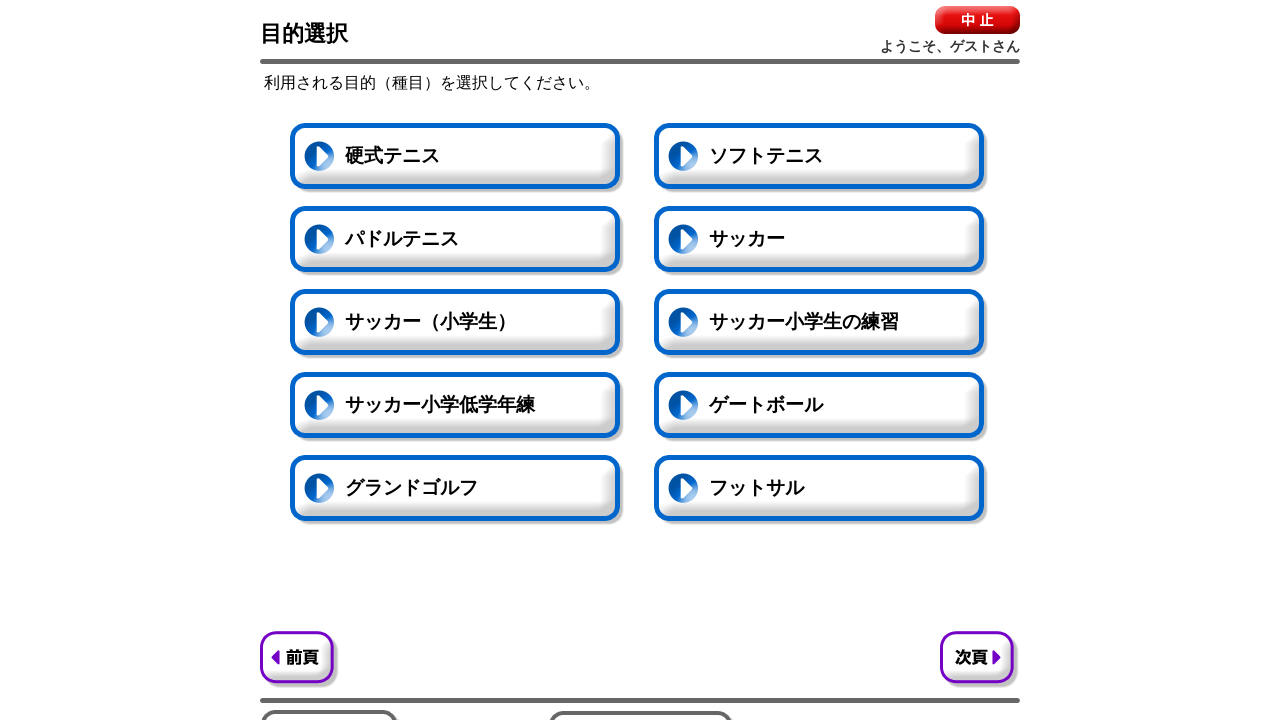

Purpose selection screen loaded with tennis option available
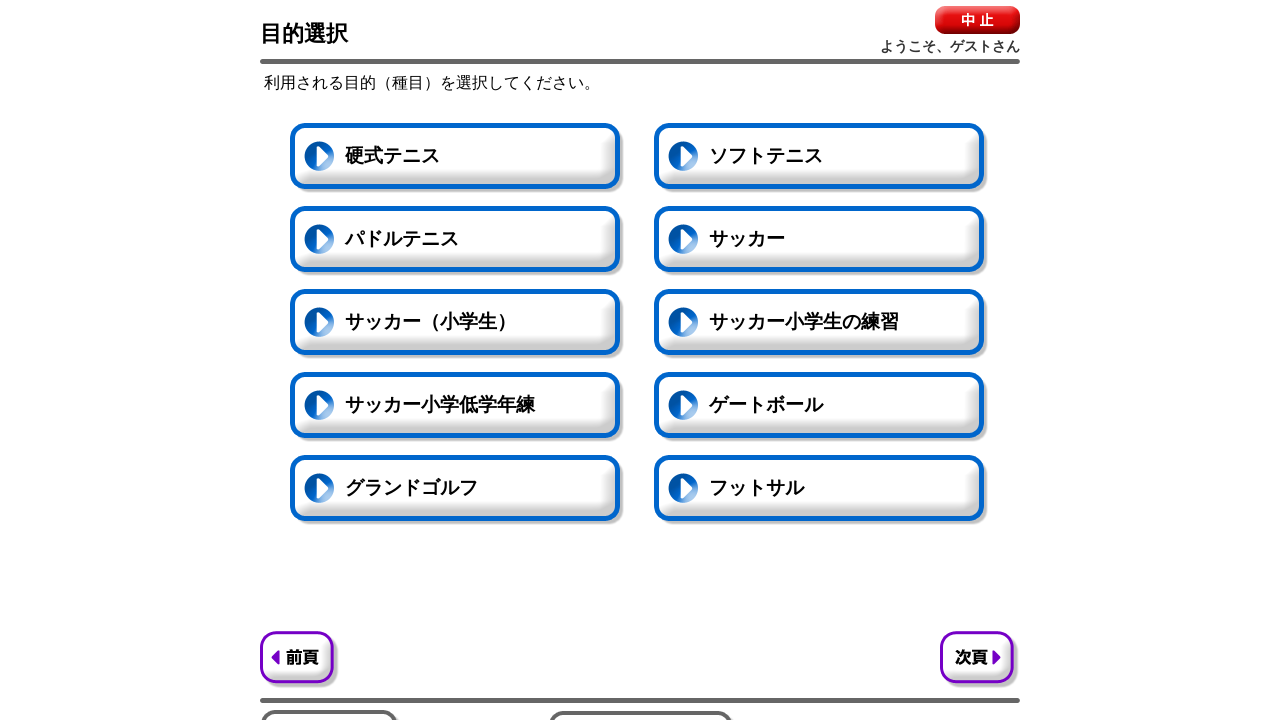

Clicked 'Hard tennis' purpose option at (457, 158) on a:has-text('硬式テニス')
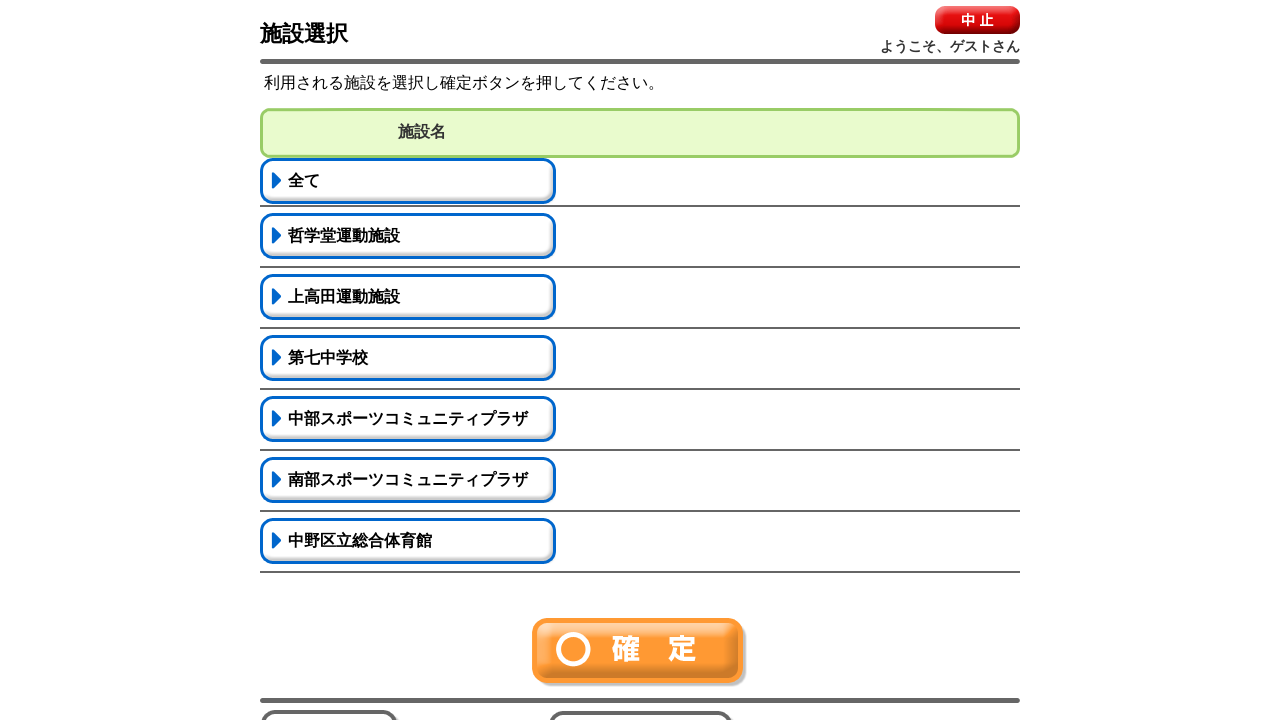

Location selection screen loaded
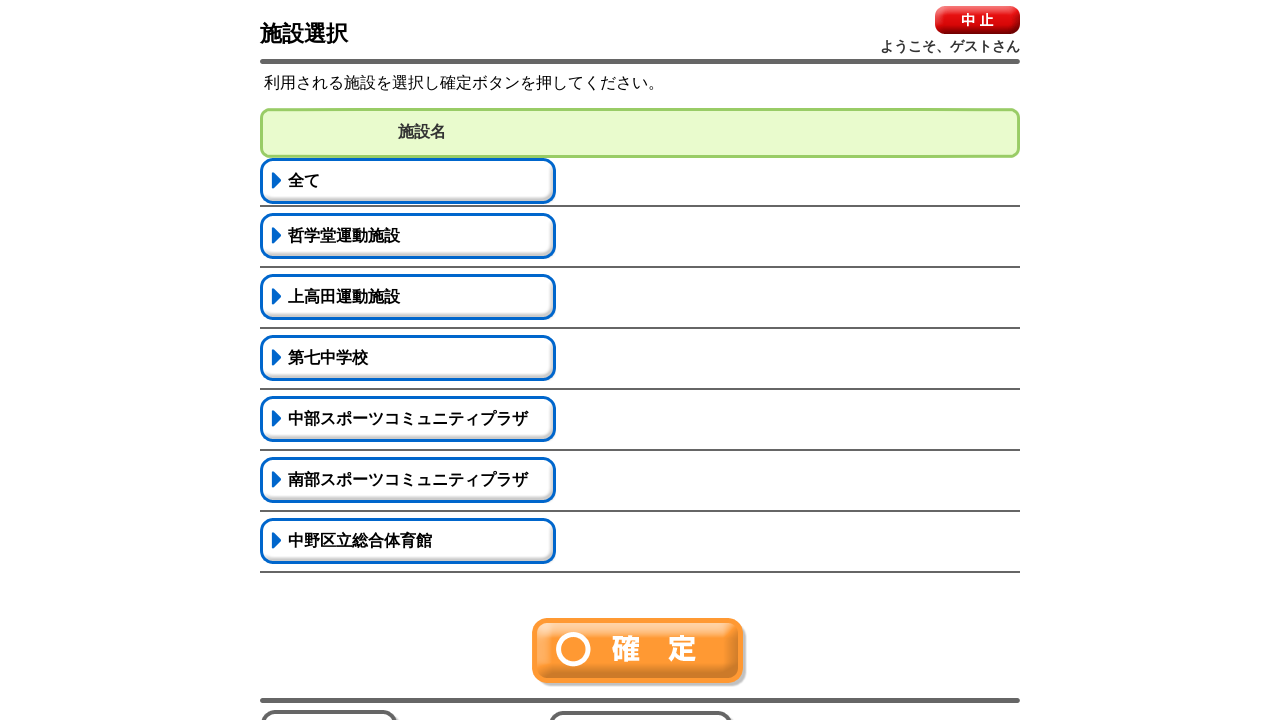

Clicked 'Kamitakada sports facility' location option at (422, 297) on #id1
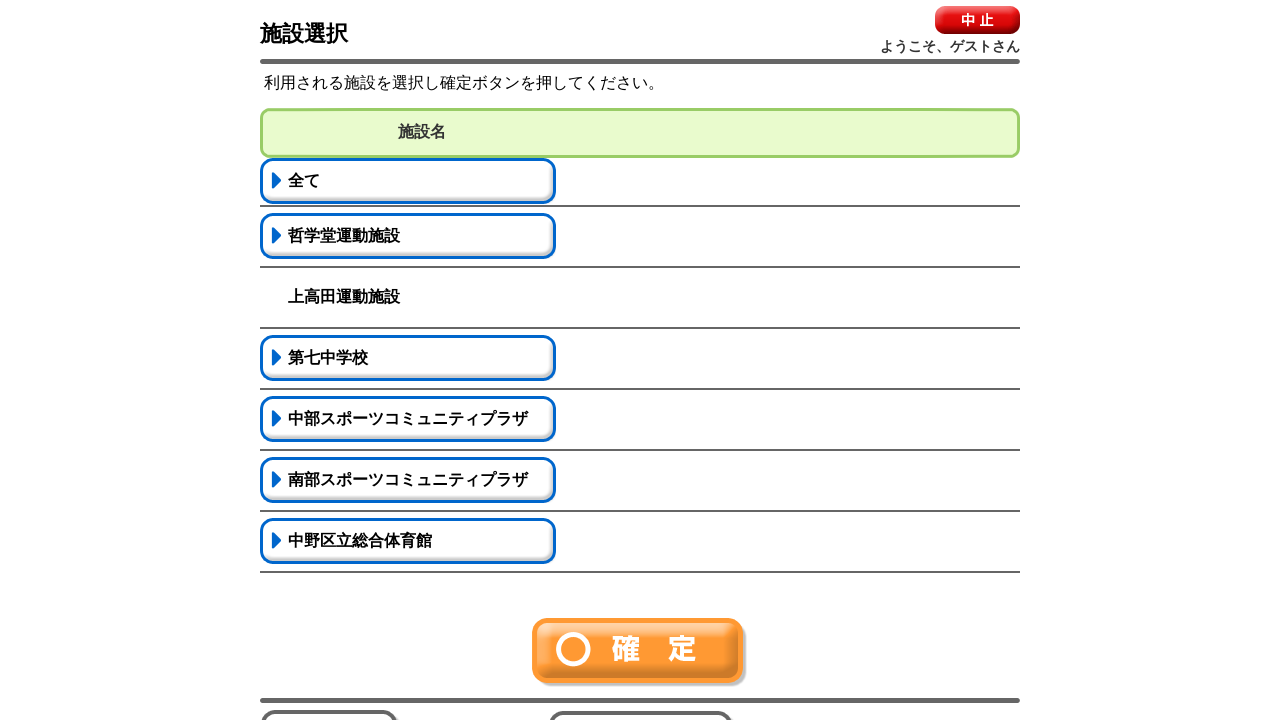

'Kamitakada sports facility' is now selected
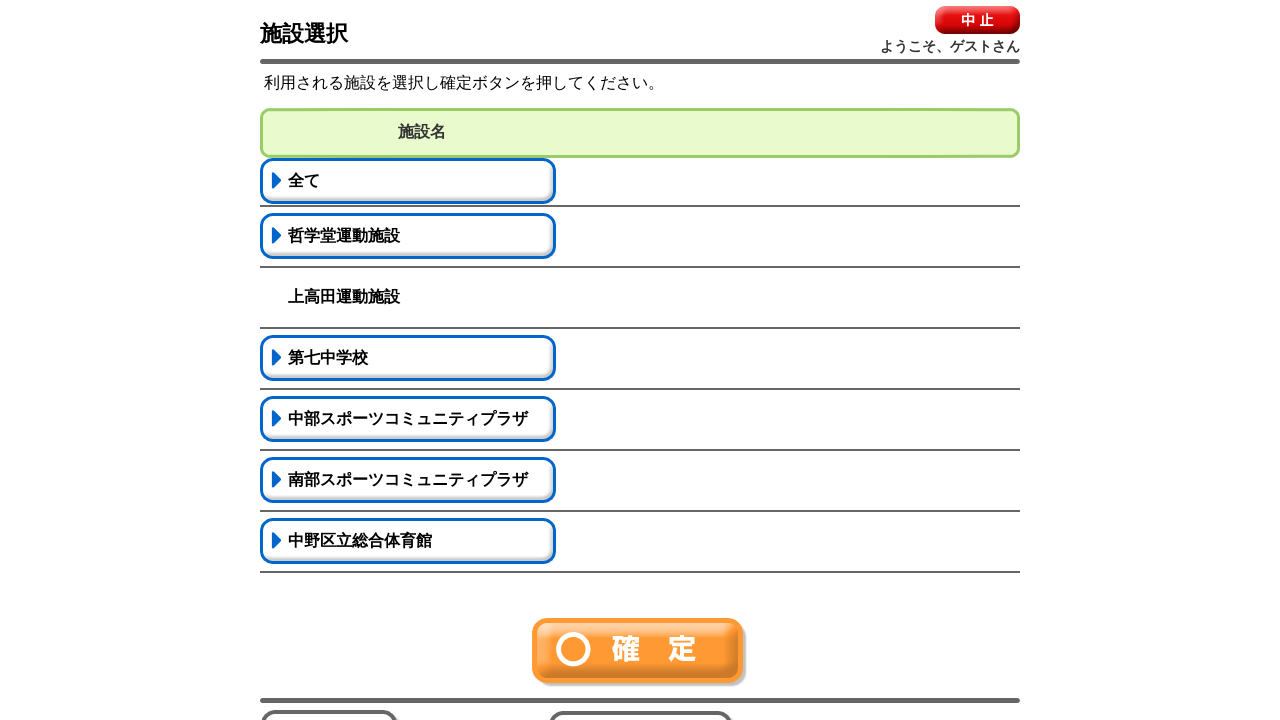

Clicked 'Confirm' button to proceed with location at (640, 652) on #btnOk
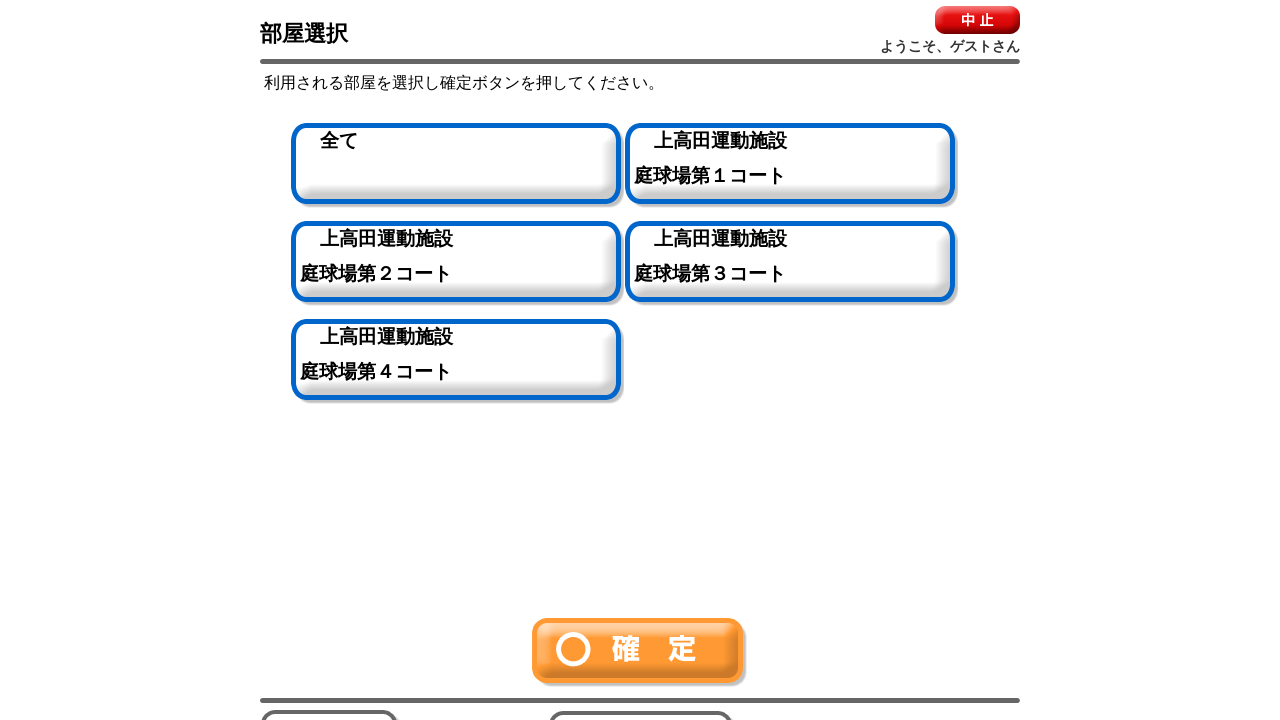

Court selection screen loaded
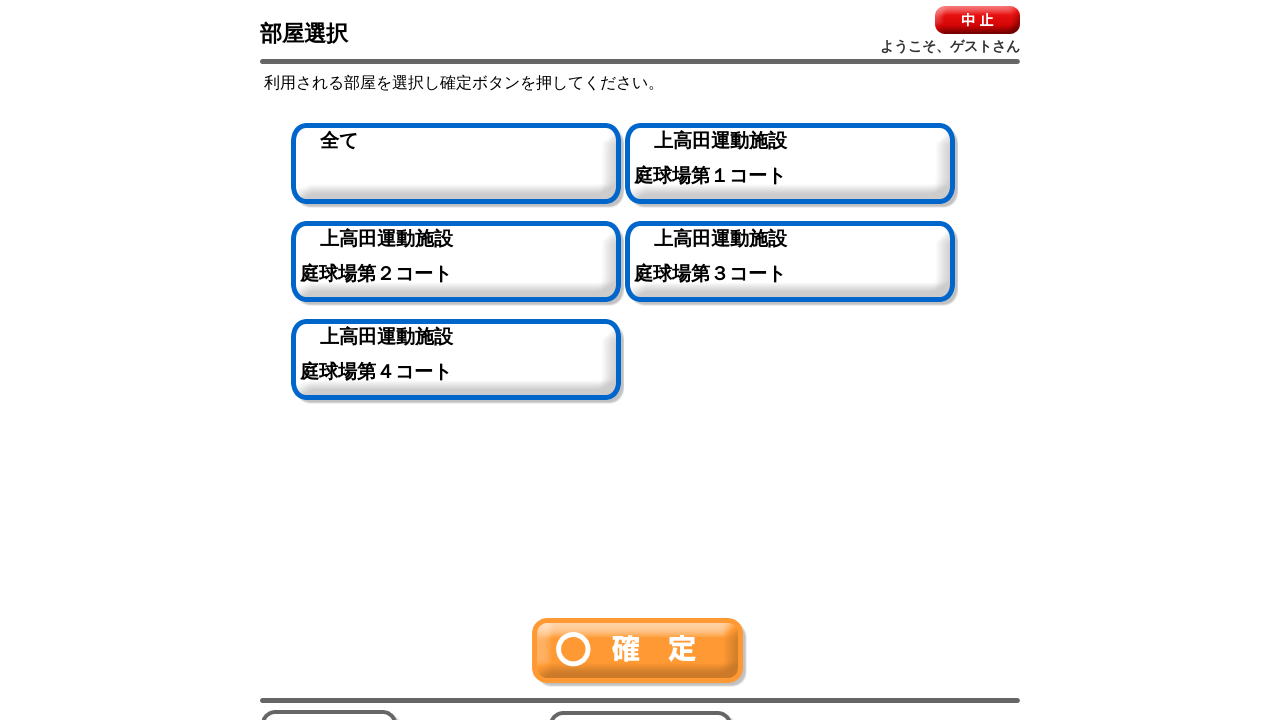

Clicked 'All' button to select all courts at (467, 165) on #allChecked
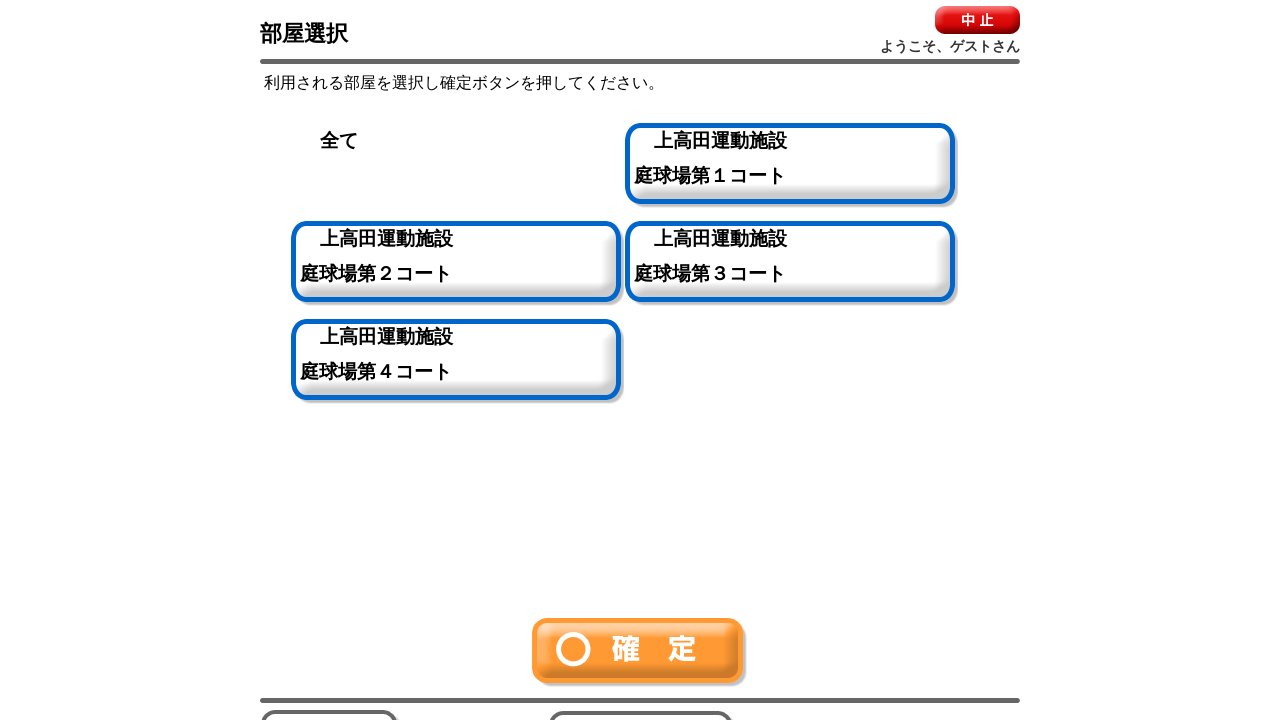

All courts are now selected
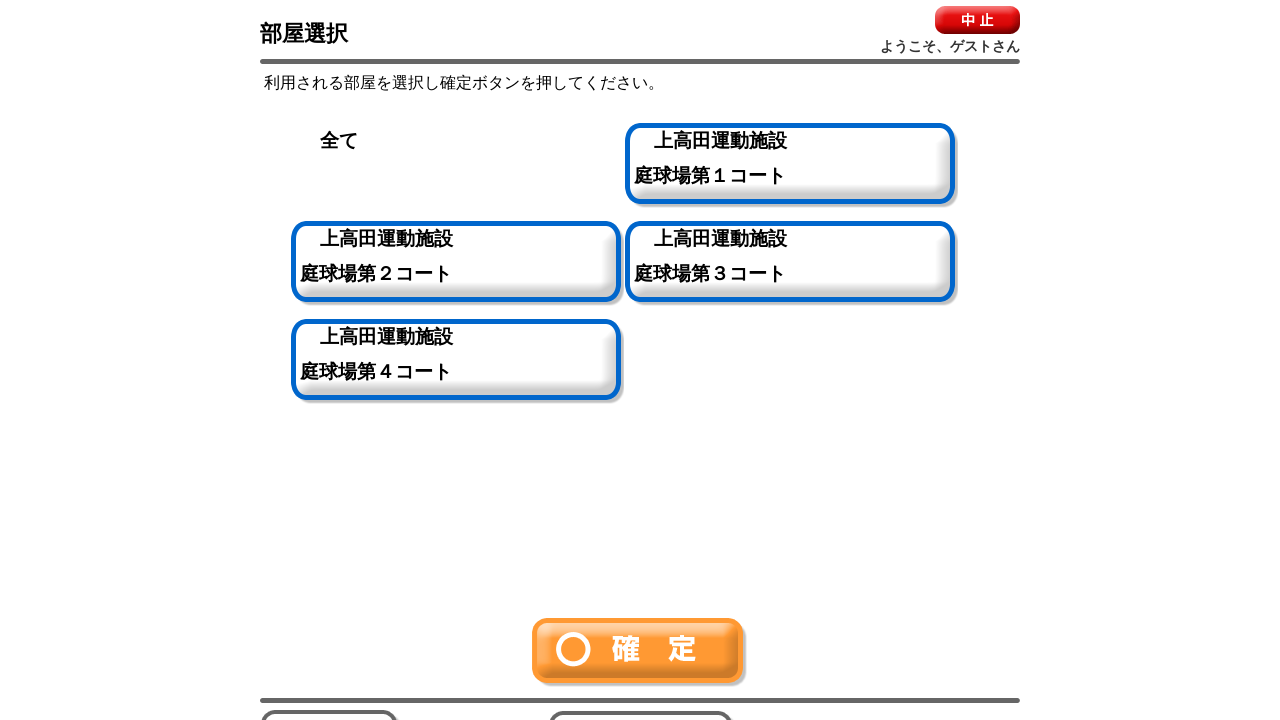

Clicked 'Confirm' button to proceed with court selection at (640, 652) on img[src*='btn-ok.gif']
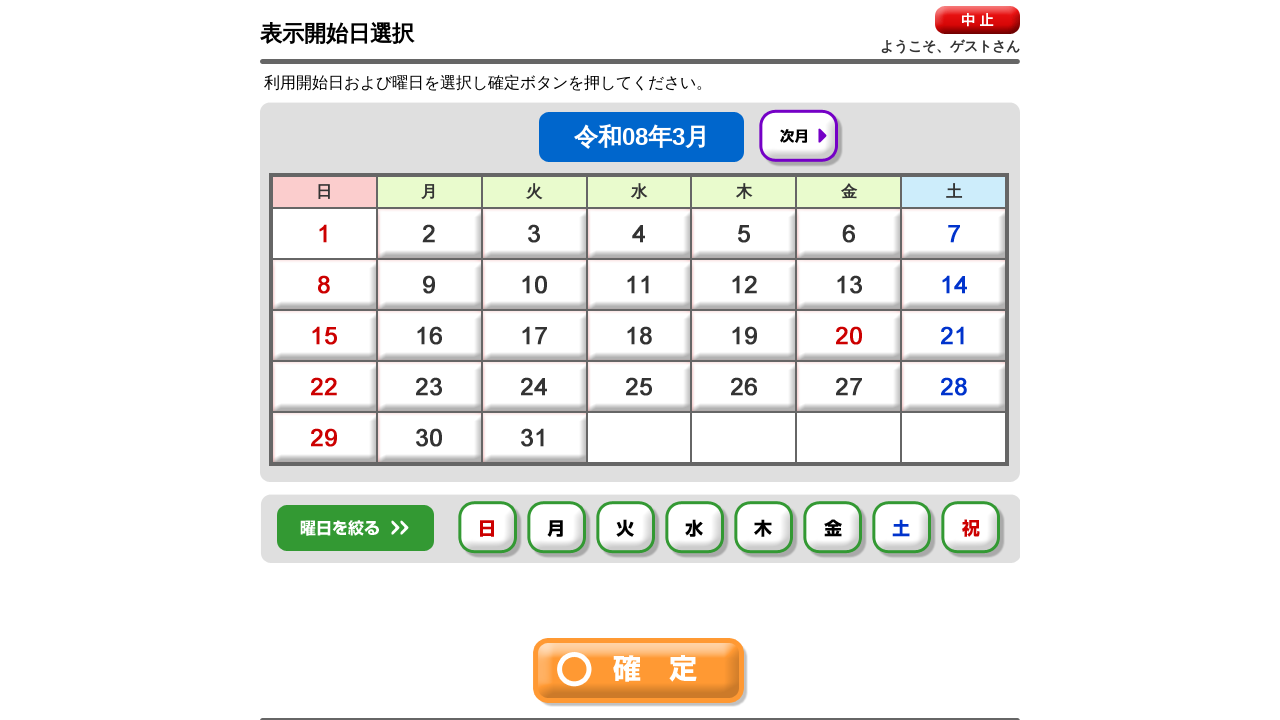

Date and day selection screen loaded
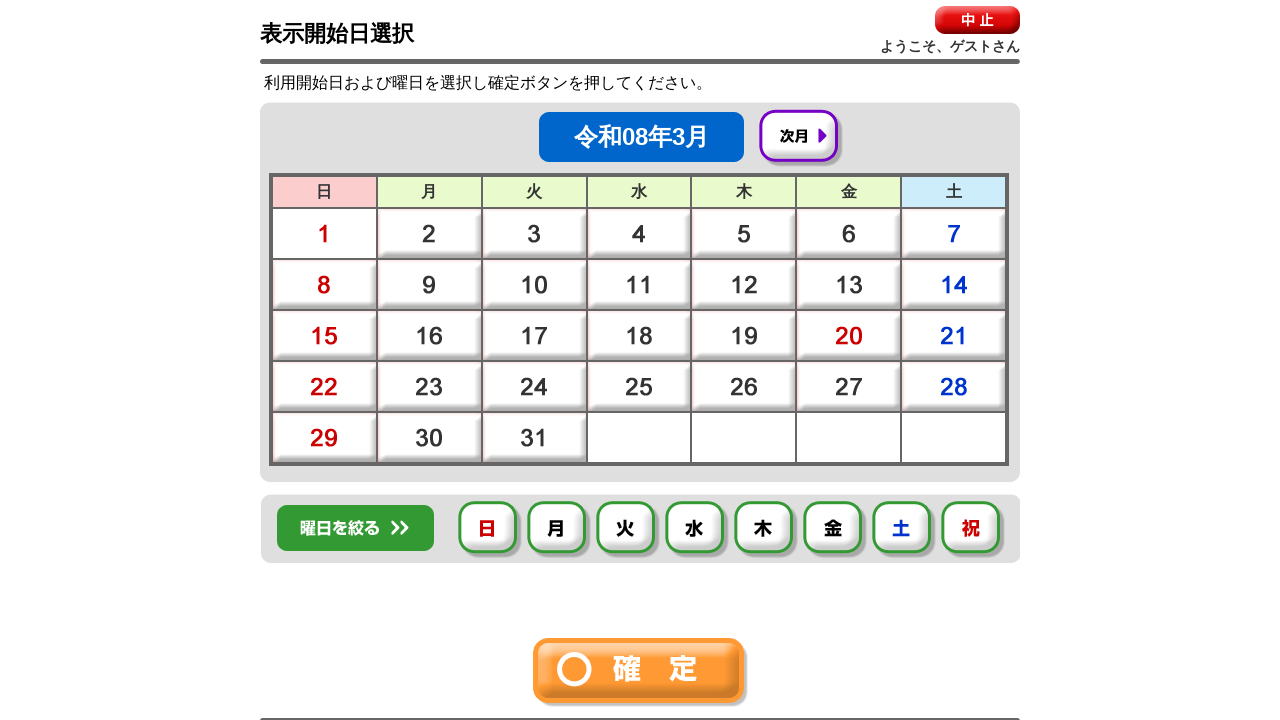

Clicked on today's date (20260302) in calendar at (429, 233) on td[onclick*='dateClick'][onclick*='20260302']
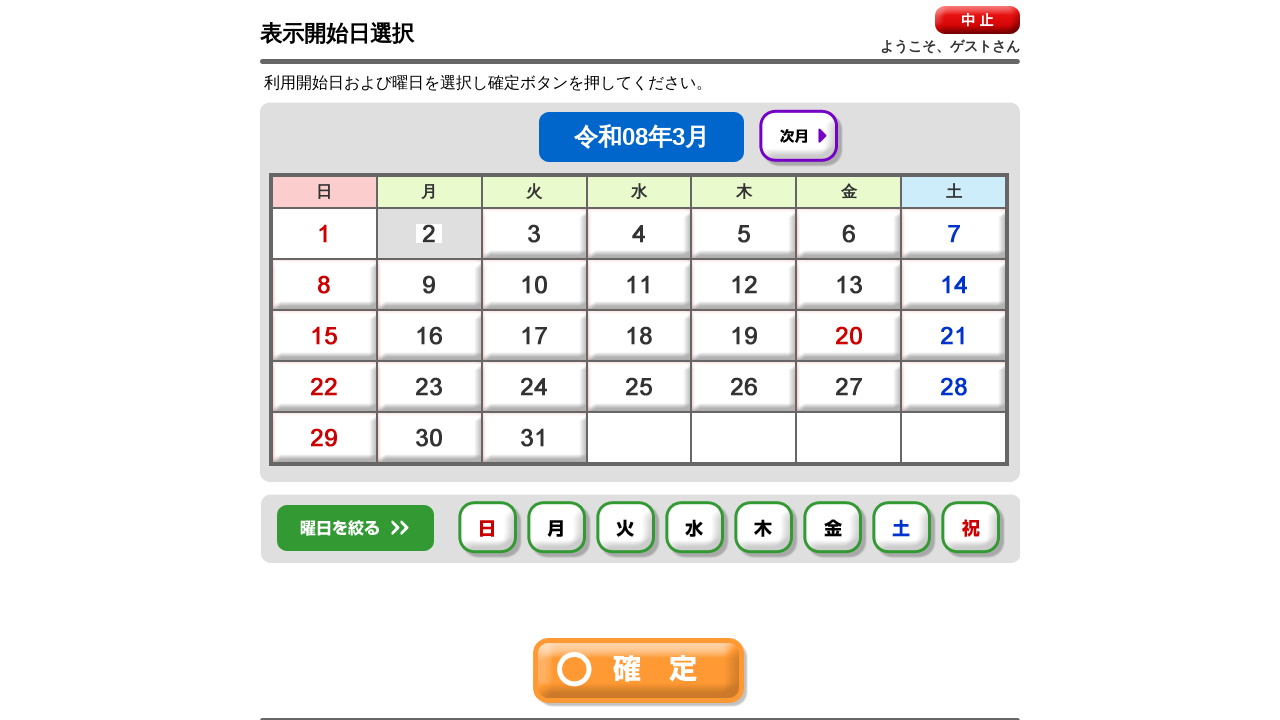

Today's date is now selected
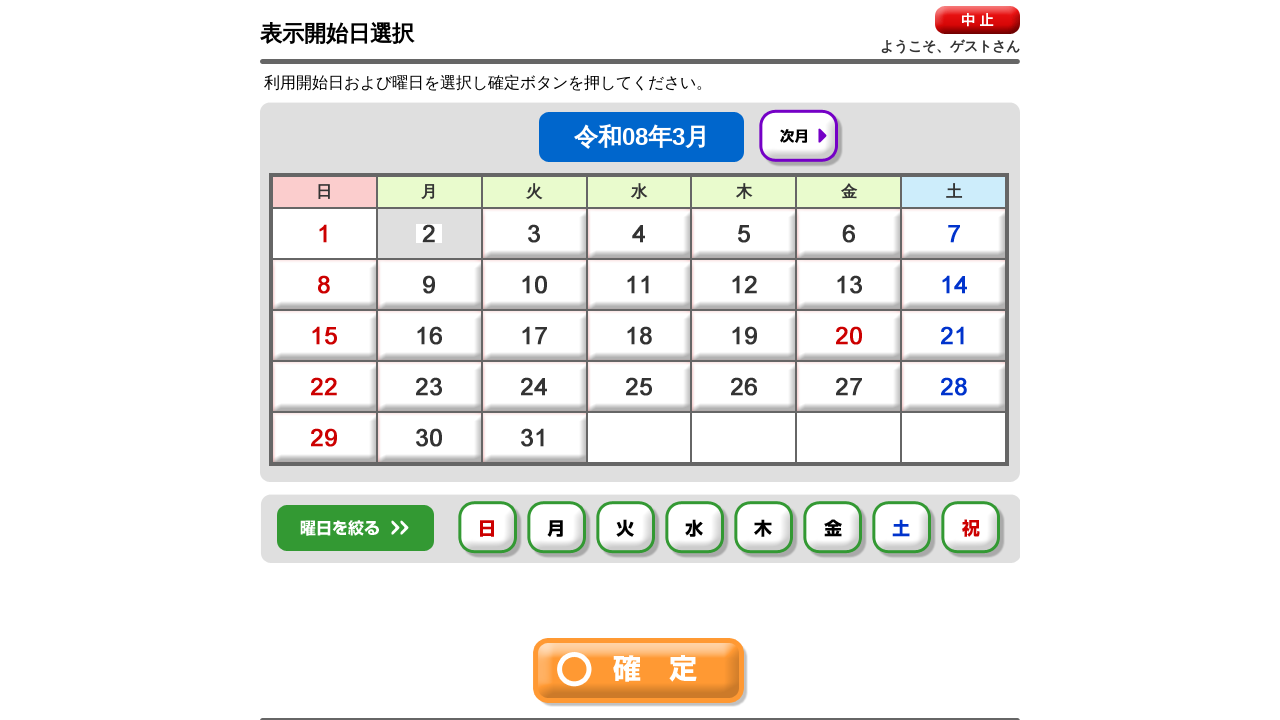

Selected day of week checkbox 0 at (490, 530) on #img0
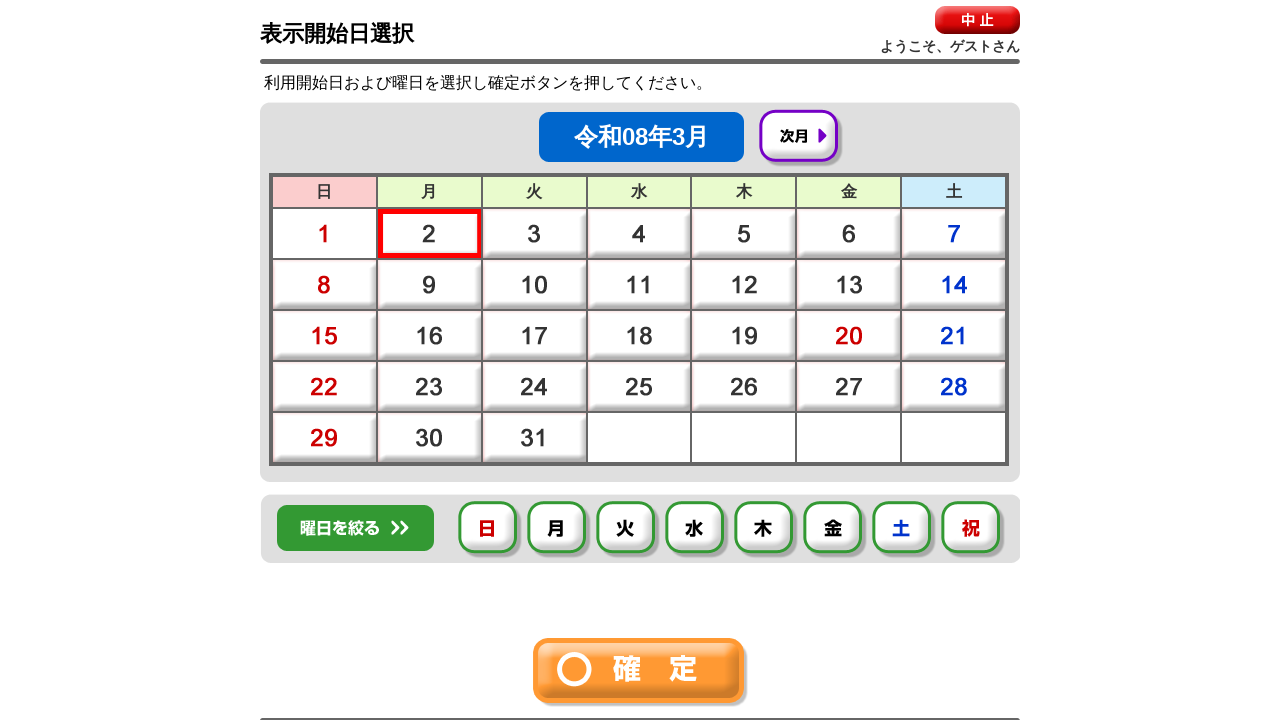

Waited for day selection 0 to process
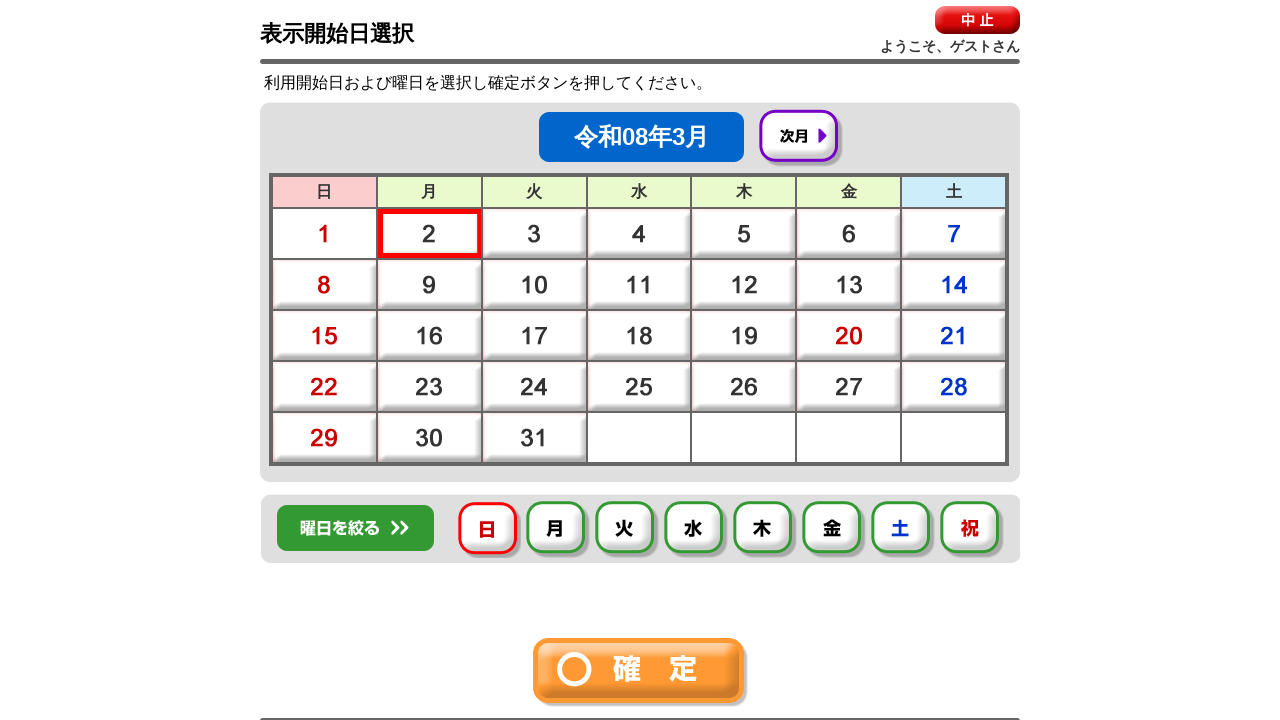

Selected day of week checkbox 1 at (558, 530) on #img1
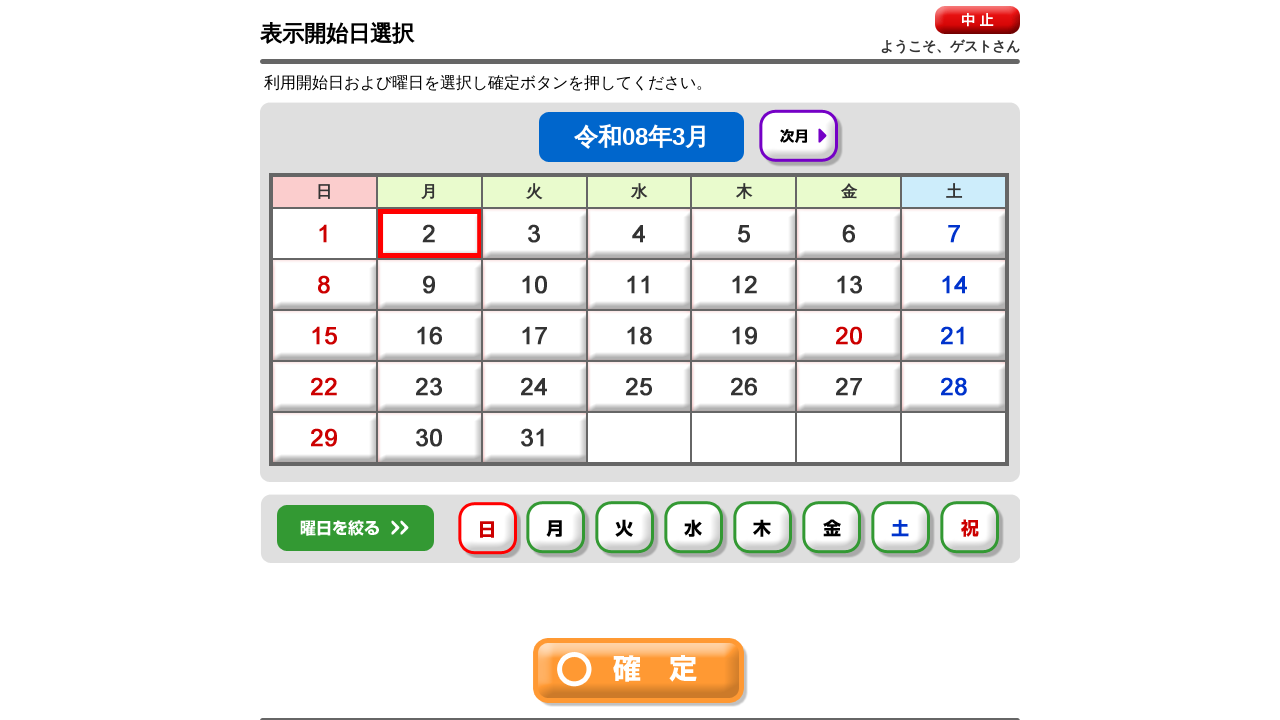

Waited for day selection 1 to process
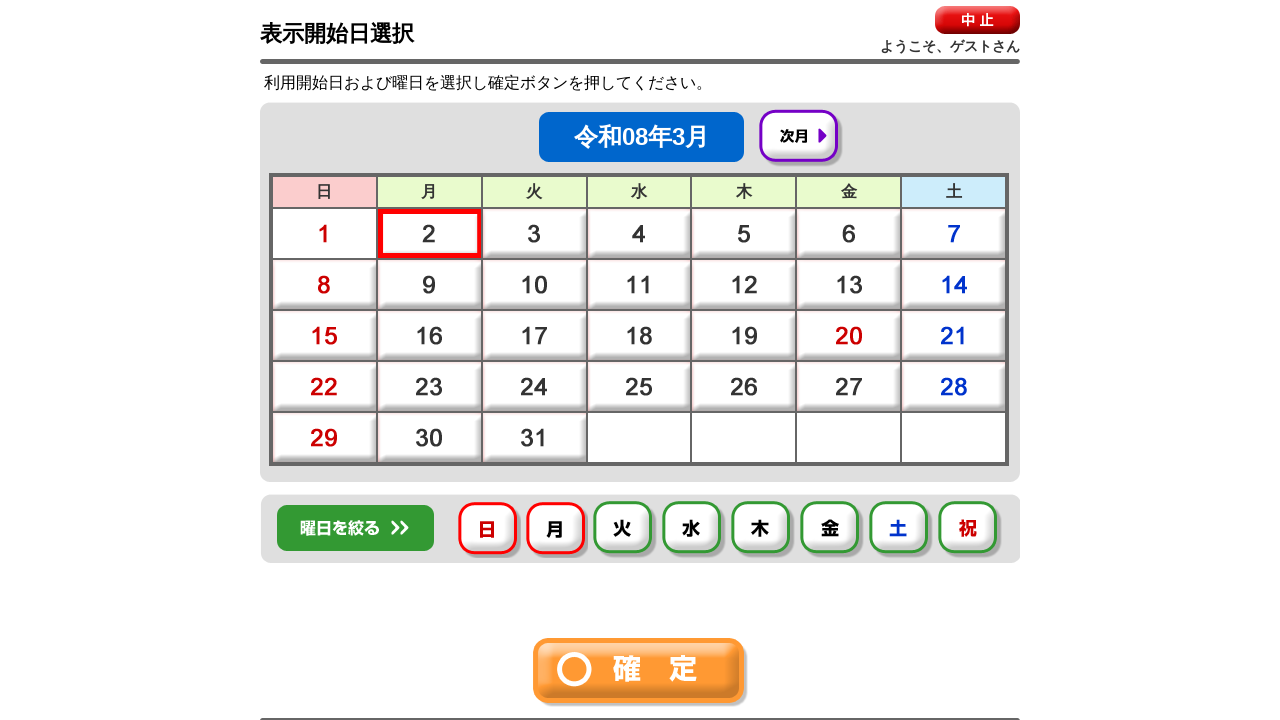

Selected day of week checkbox 2 at (625, 530) on #img2
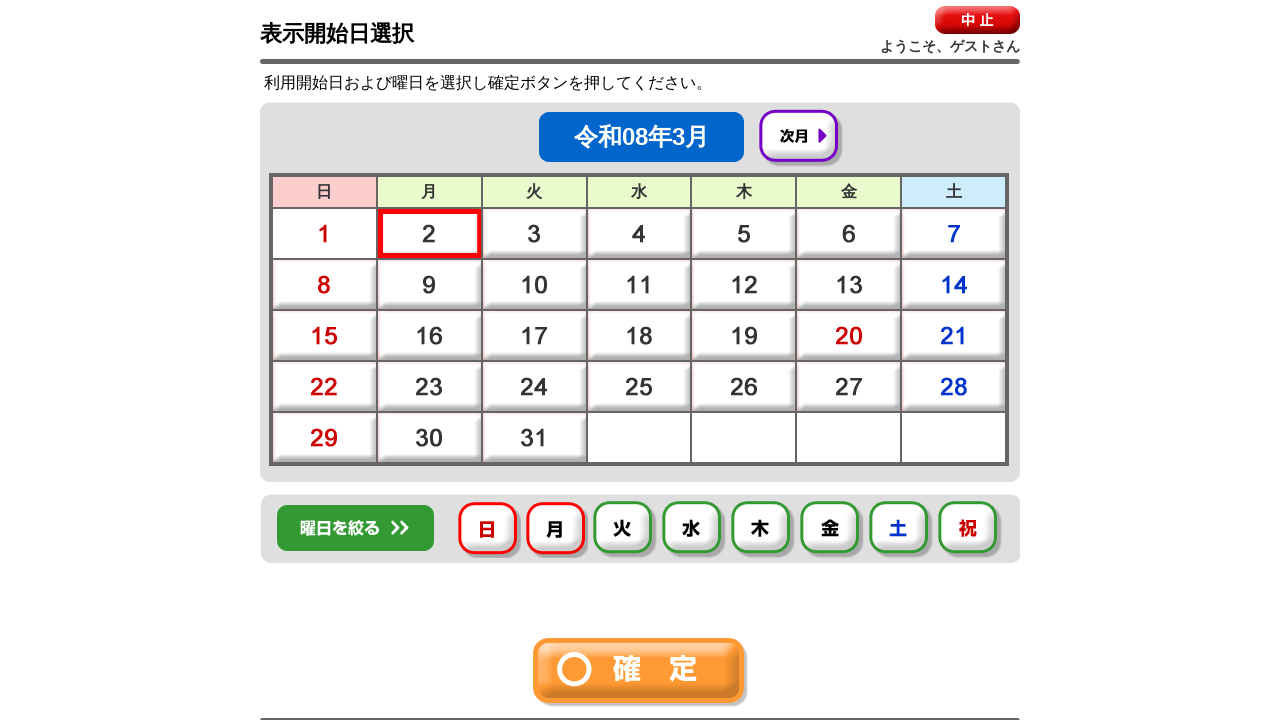

Waited for day selection 2 to process
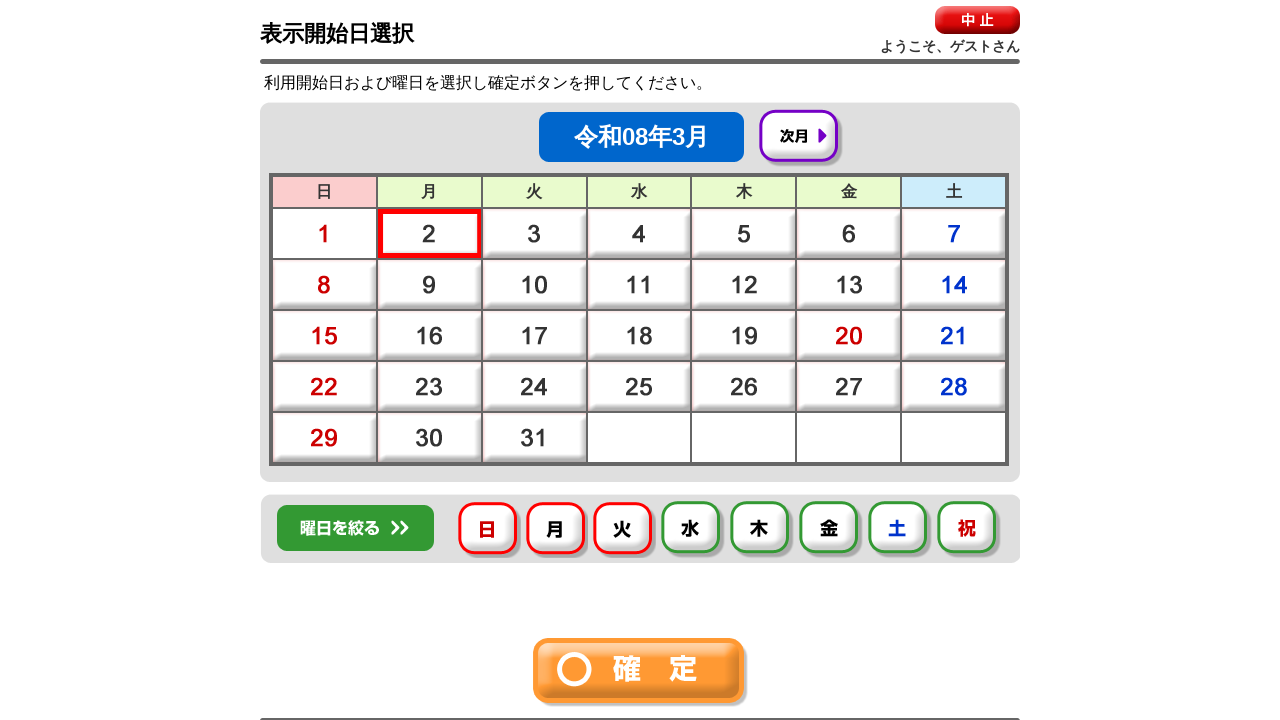

Selected day of week checkbox 3 at (693, 530) on #img3
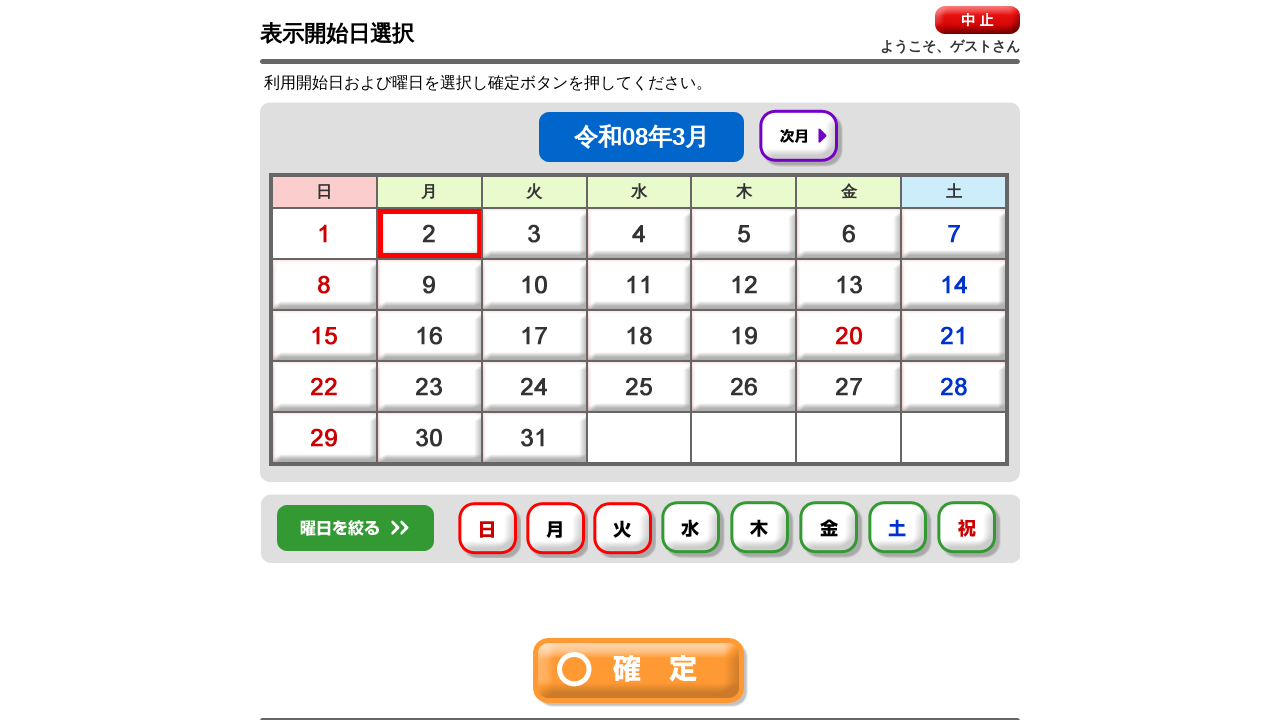

Waited for day selection 3 to process
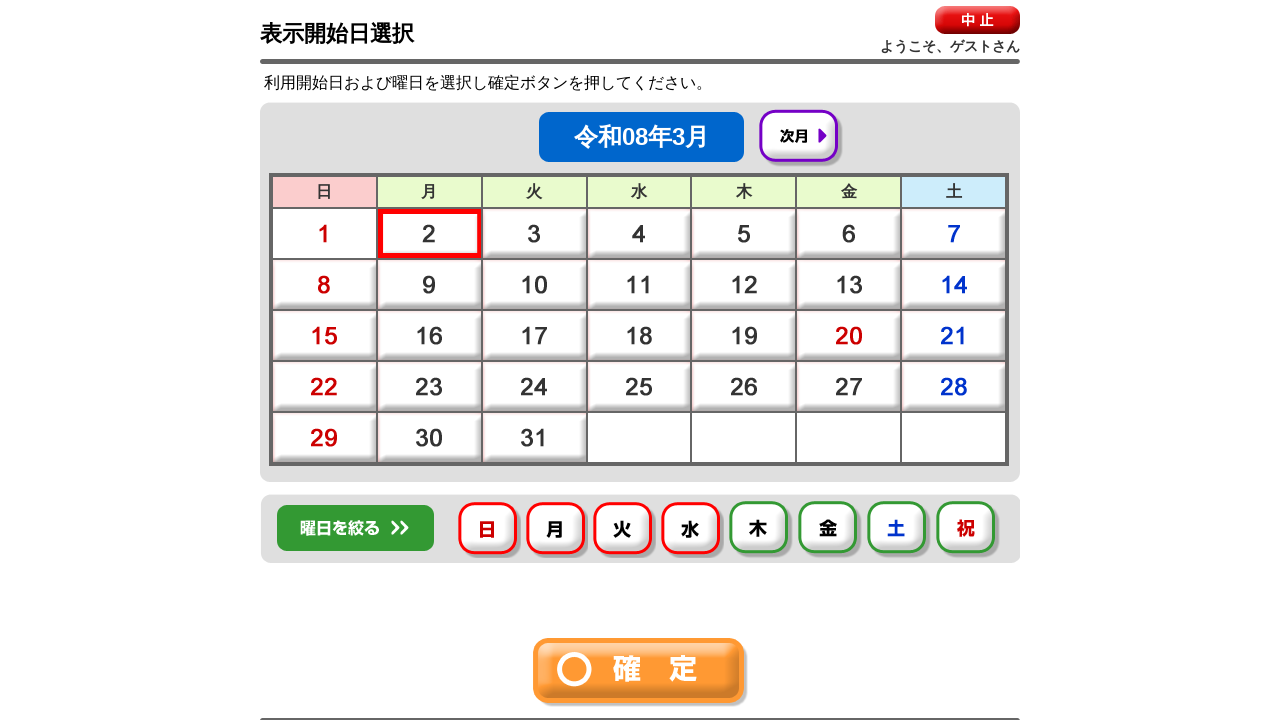

Selected day of week checkbox 4 at (761, 530) on #img4
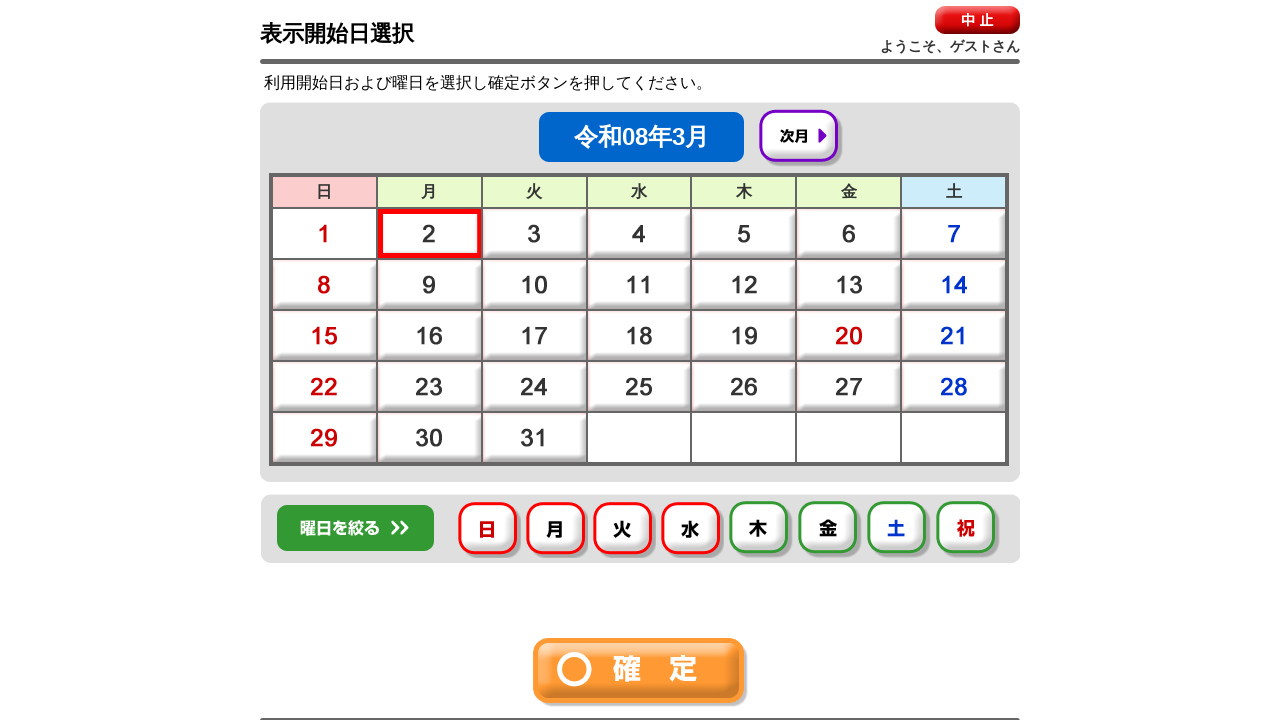

Waited for day selection 4 to process
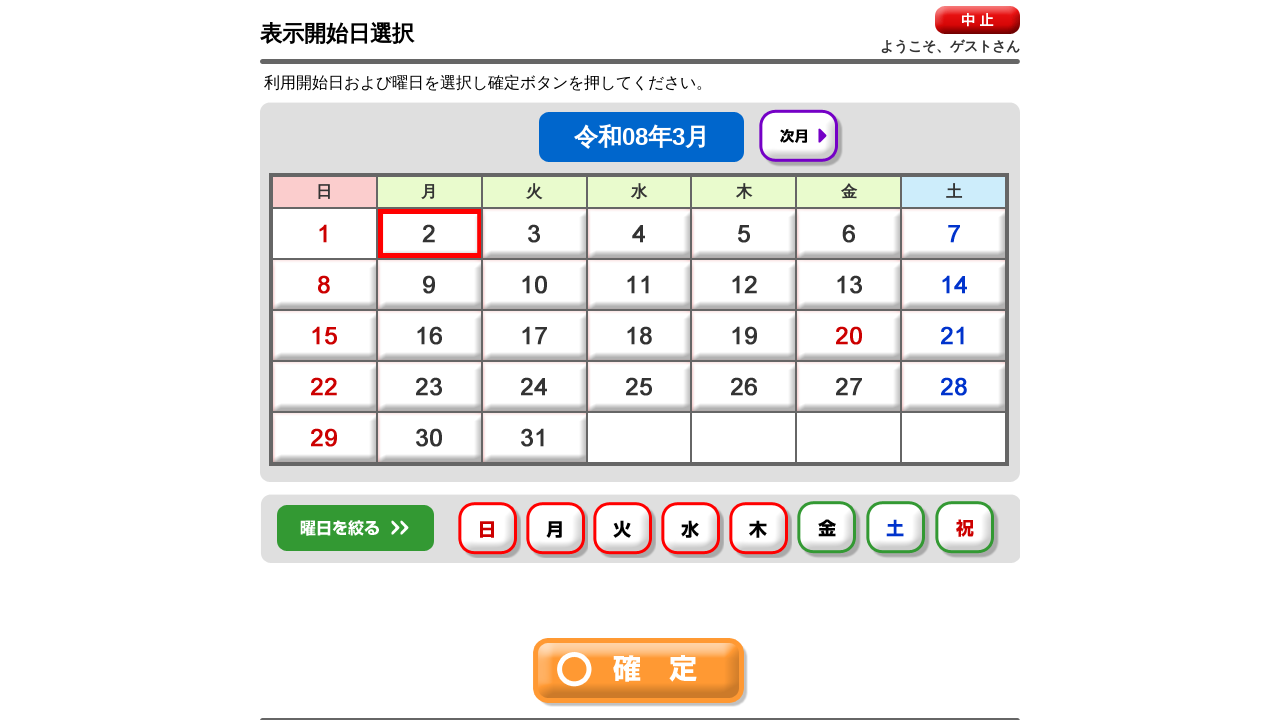

Selected day of week checkbox 5 at (829, 530) on #img5
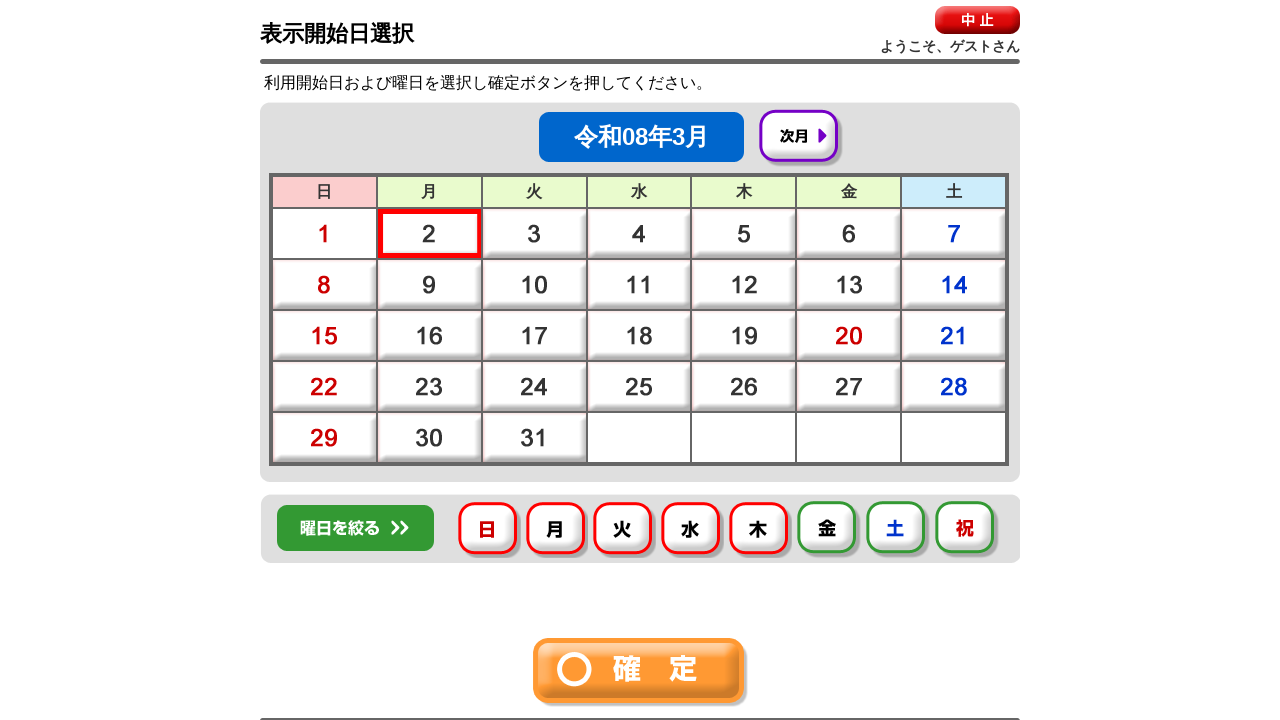

Waited for day selection 5 to process
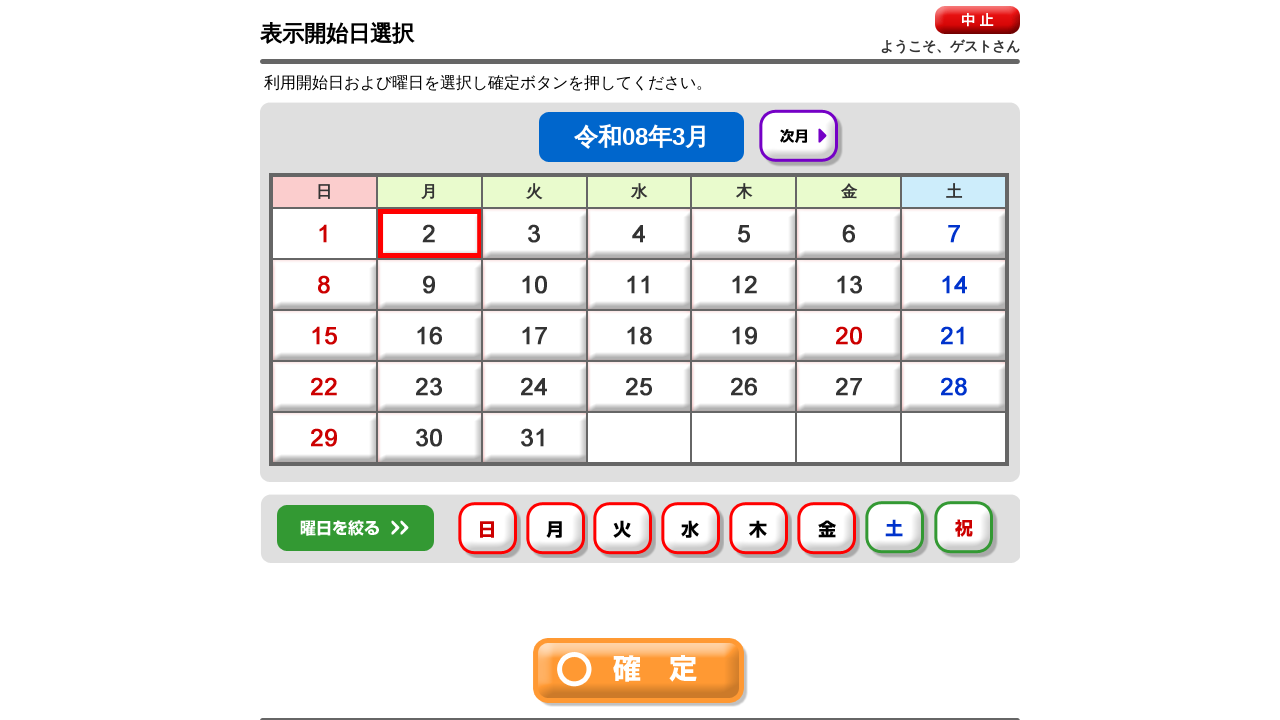

Selected day of week checkbox 6 at (897, 530) on #img6
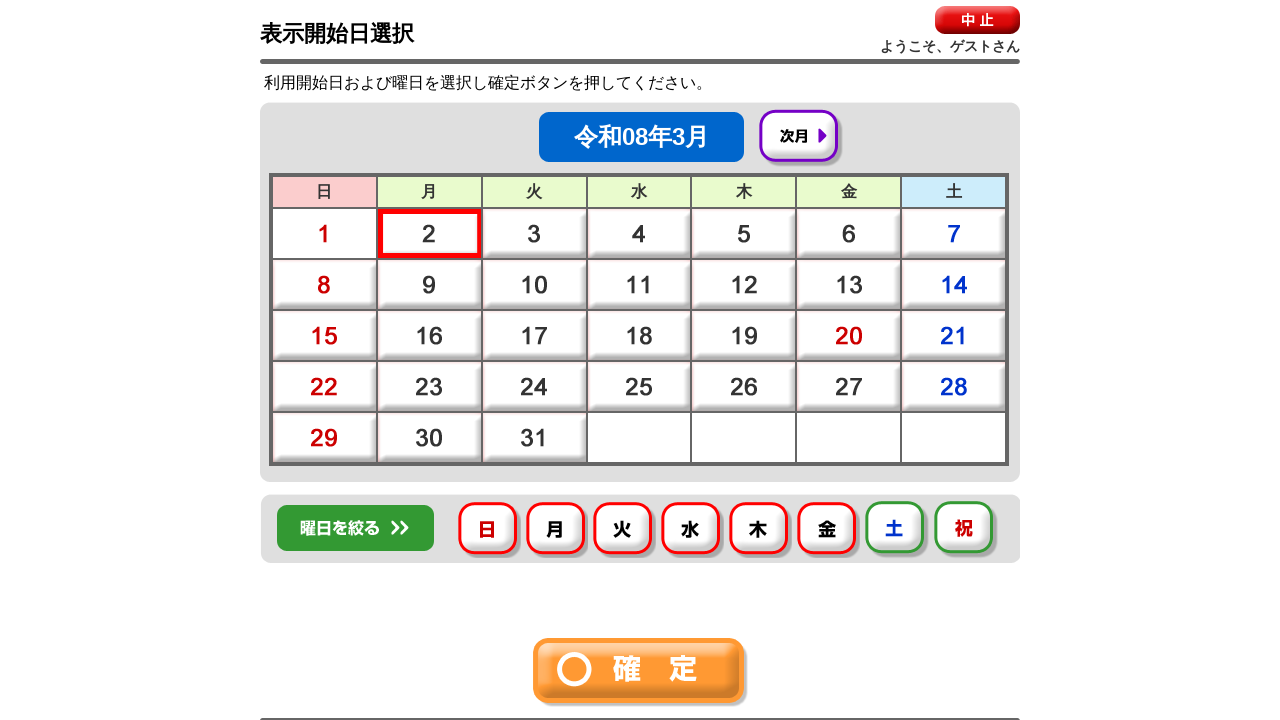

Waited for day selection 6 to process
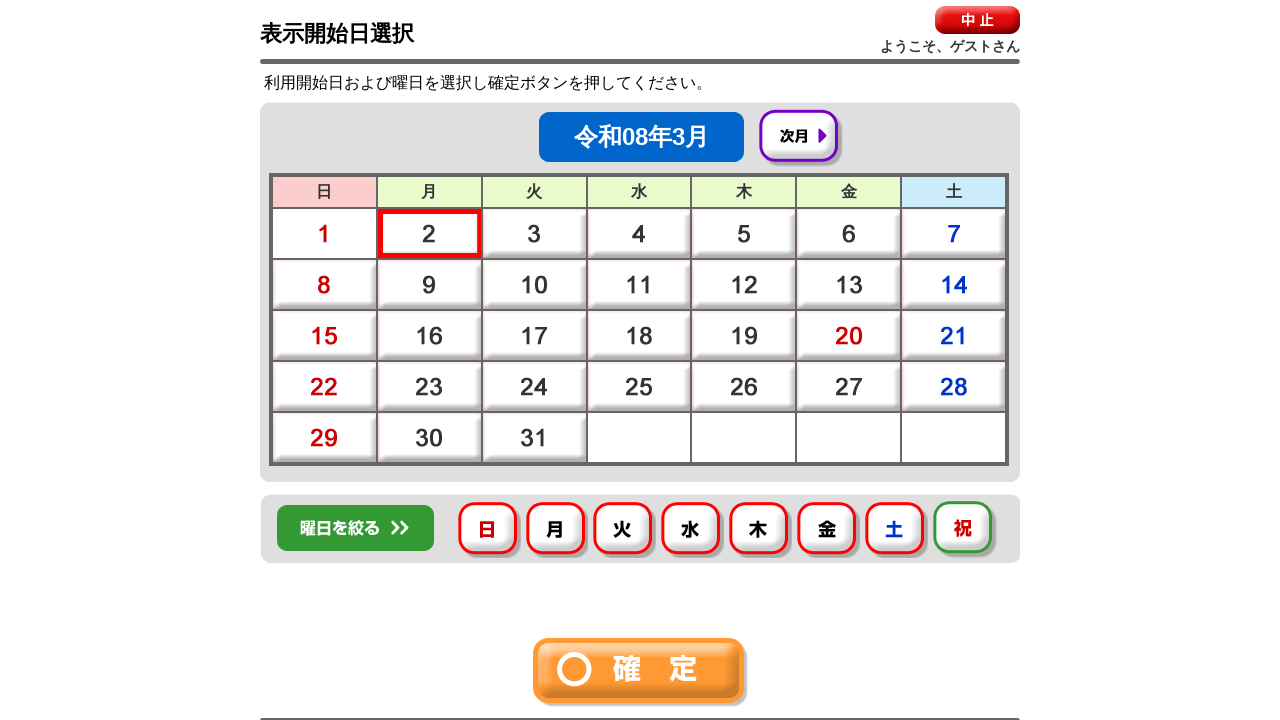

Selected day of week checkbox 7 at (965, 530) on #img7
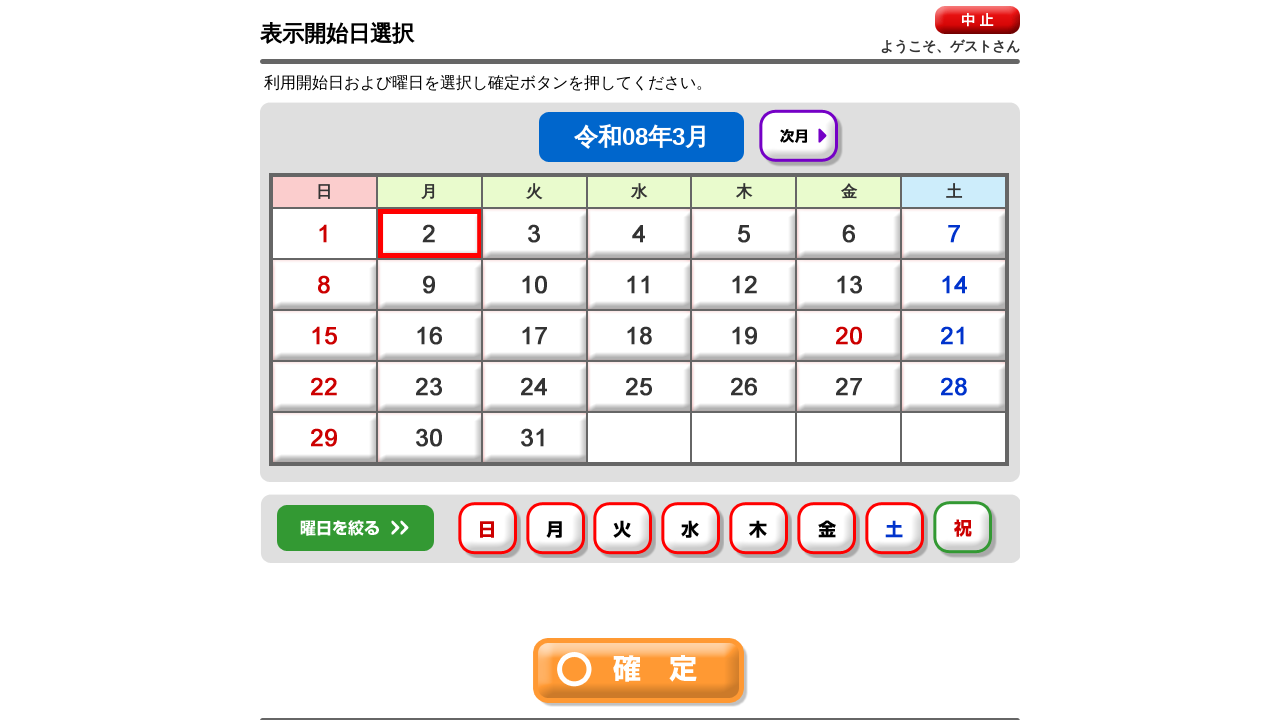

Waited for day selection 7 to process
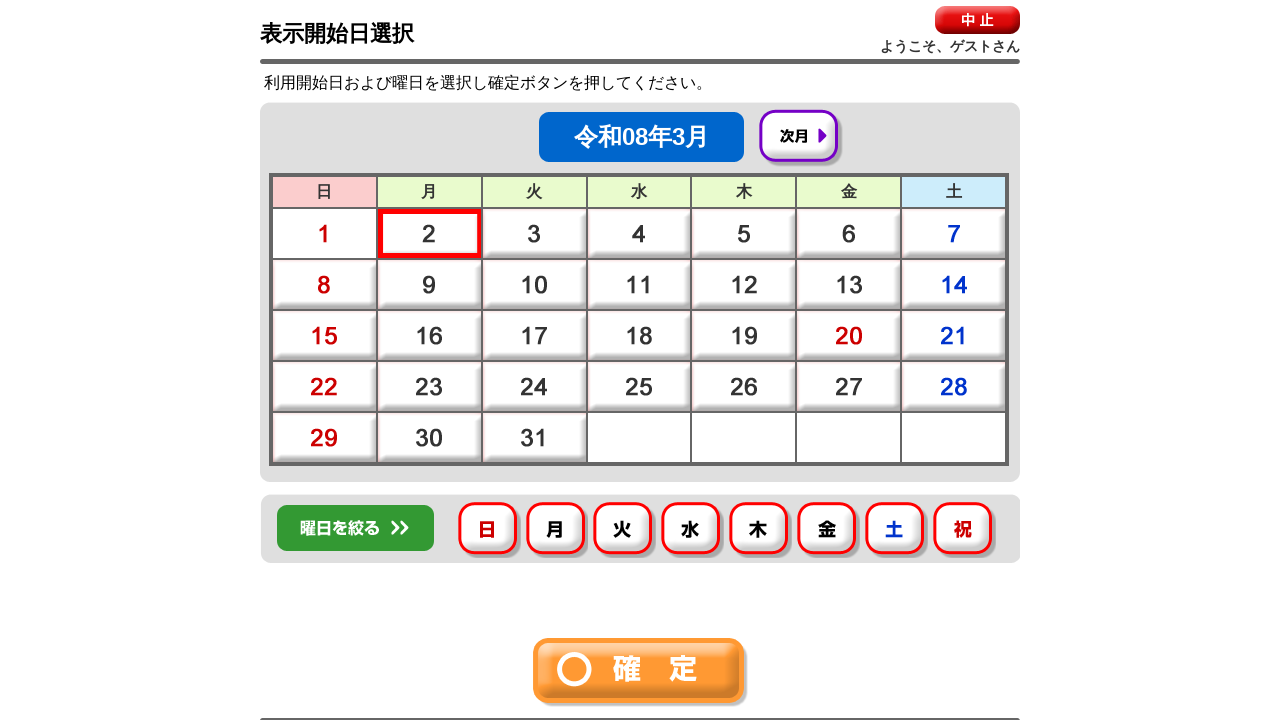

Clicked 'Confirm' button to view availability results at (640, 672) on img[src*='btn-ok.gif']
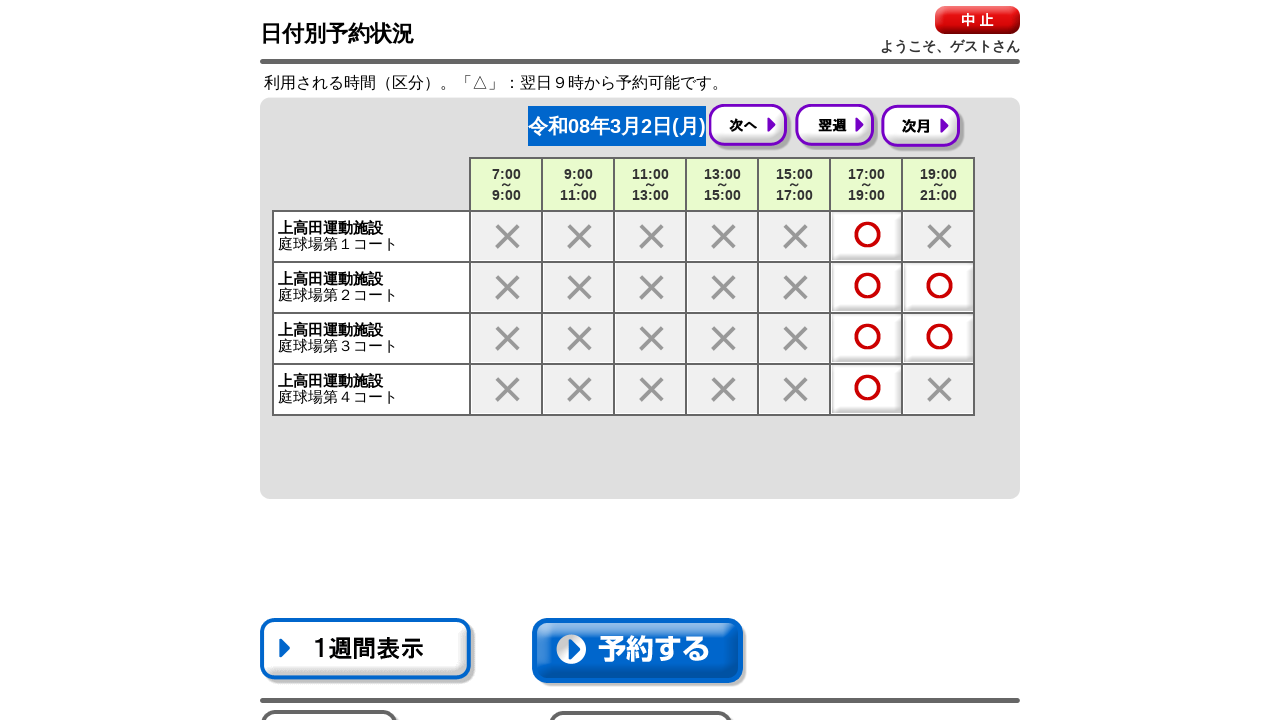

Availability results page loaded successfully
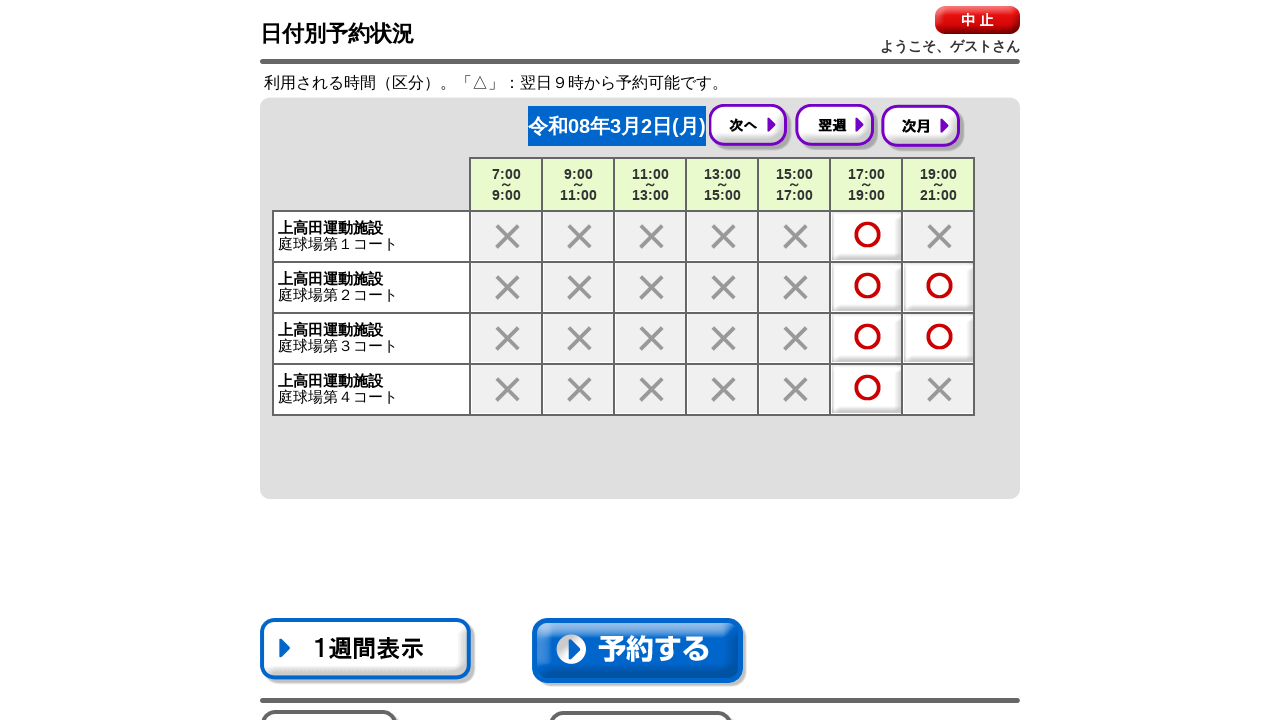

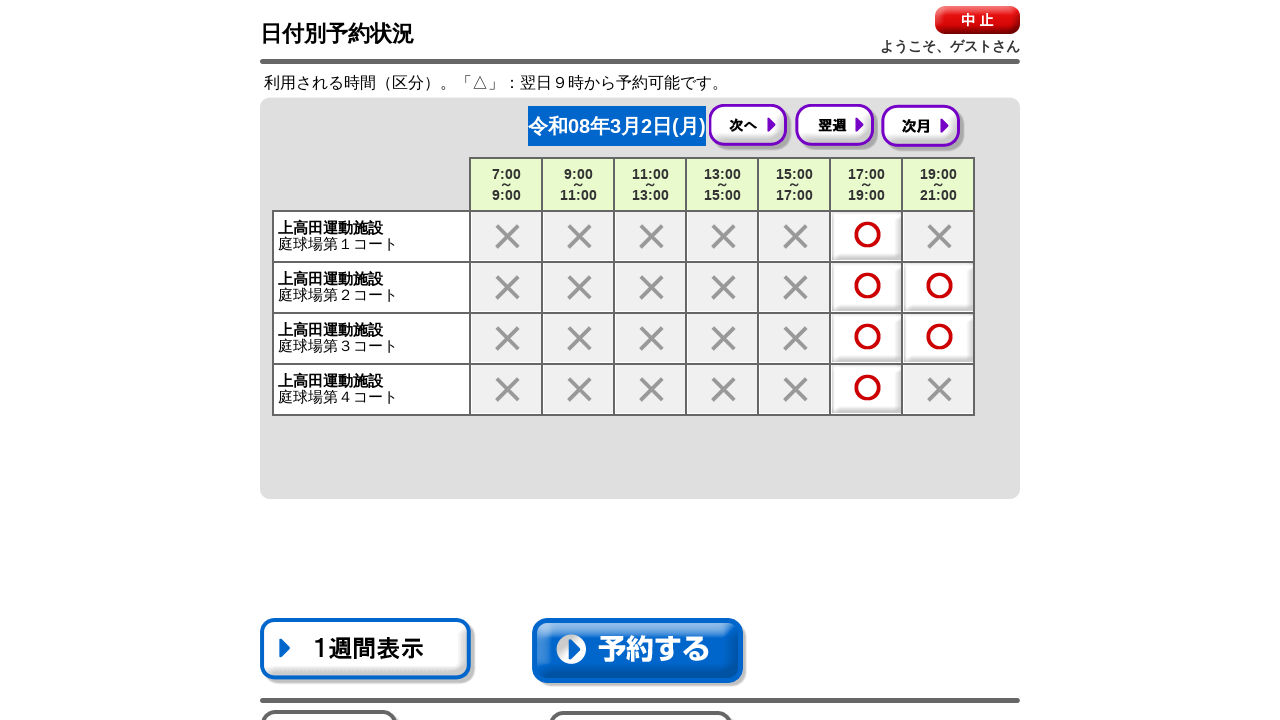